Tests a to-do app by adding 5 new items to the list, then marking all 10 items (5 existing + 5 new) as completed by clicking their checkboxes.

Starting URL: https://lambdatest.github.io/sample-todo-app/

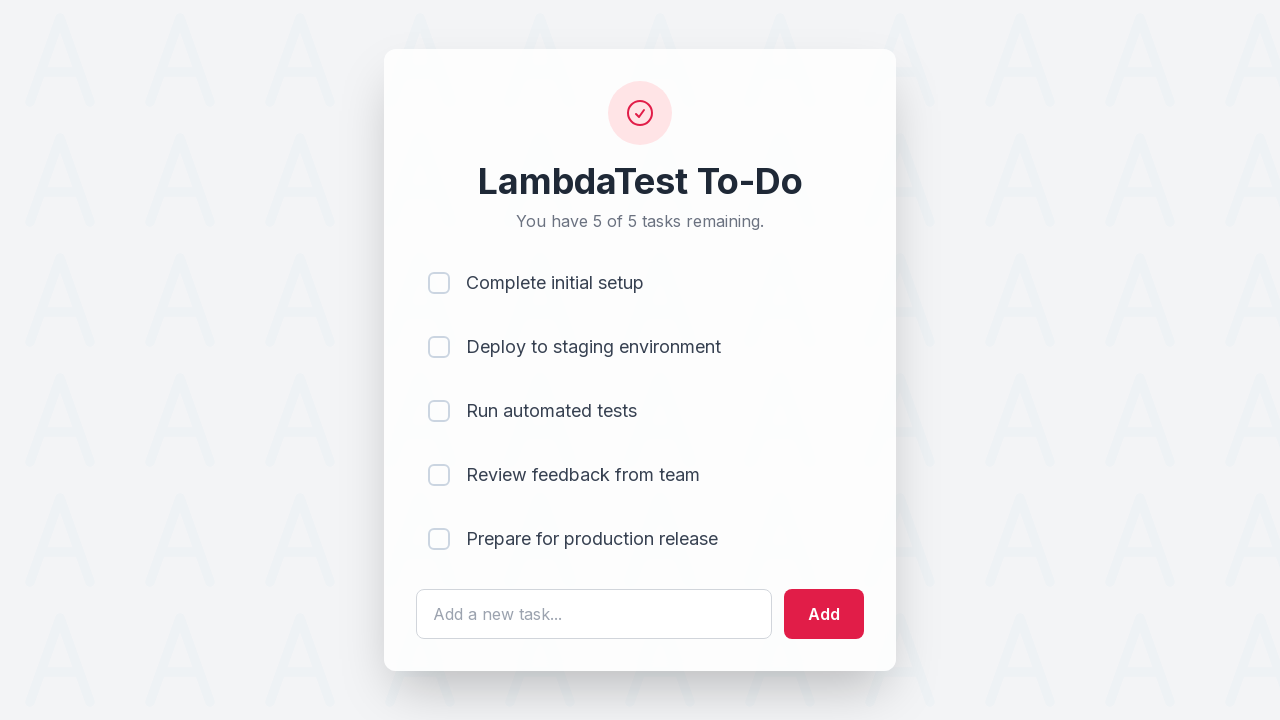

Waited for todo input field to load
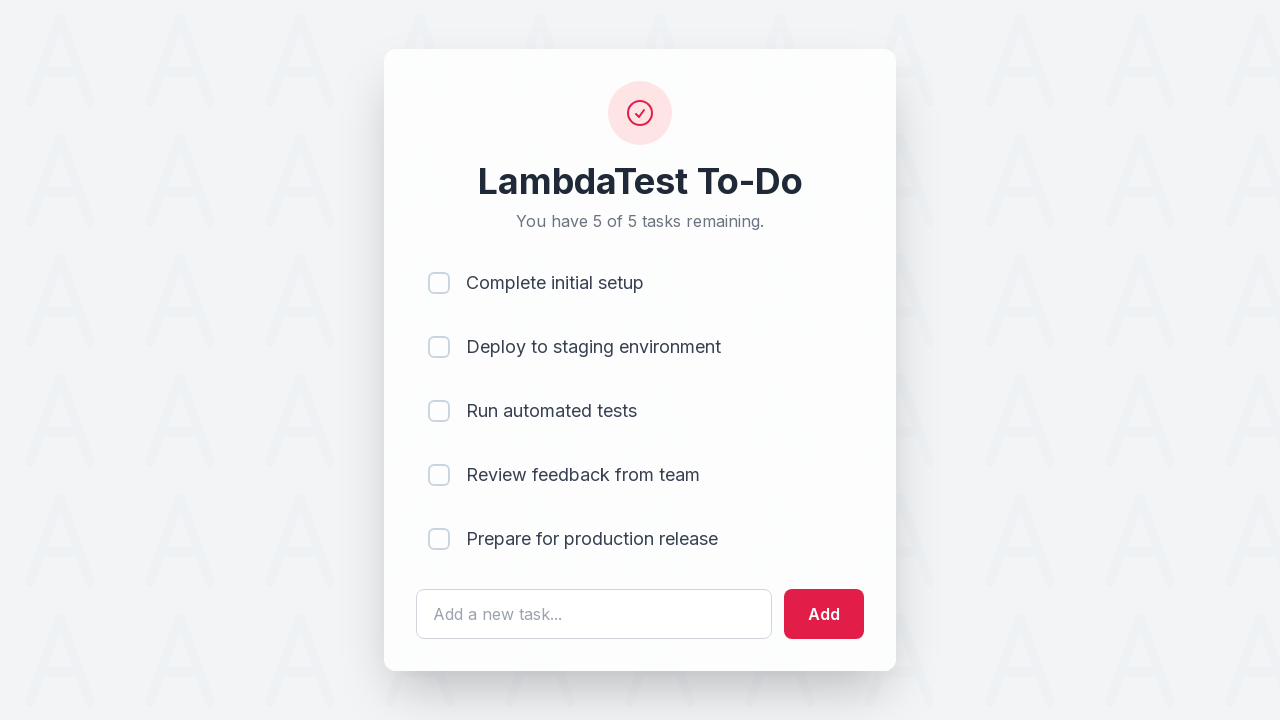

Clicked on todo input field to add item 1 at (594, 614) on #sampletodotext
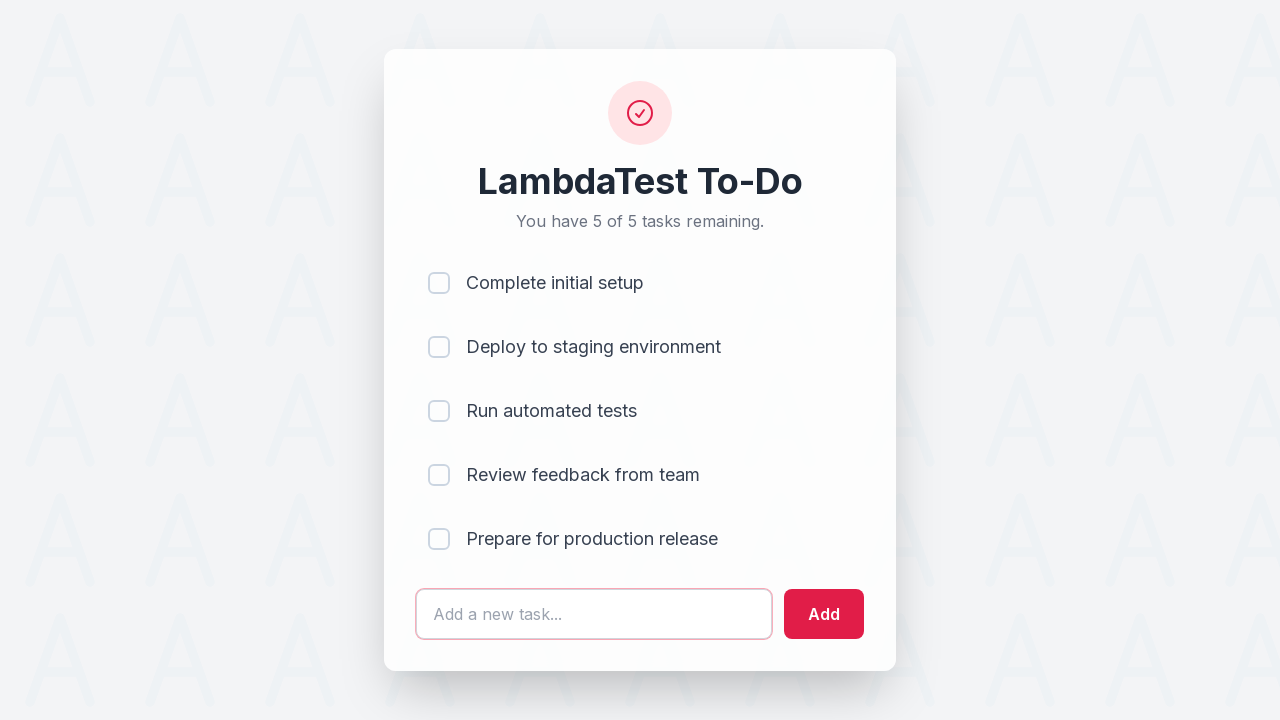

Filled input field with 'Adding a new item 1' on #sampletodotext
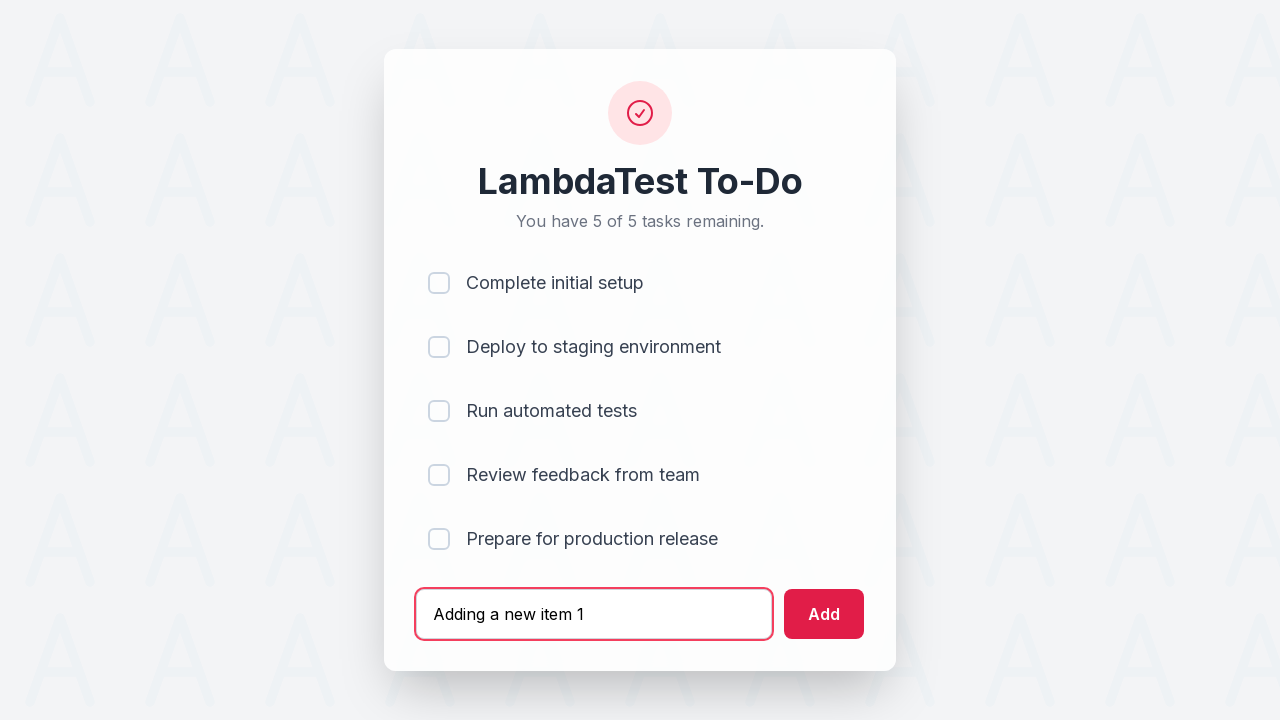

Pressed Enter to add item 1 to the list on #sampletodotext
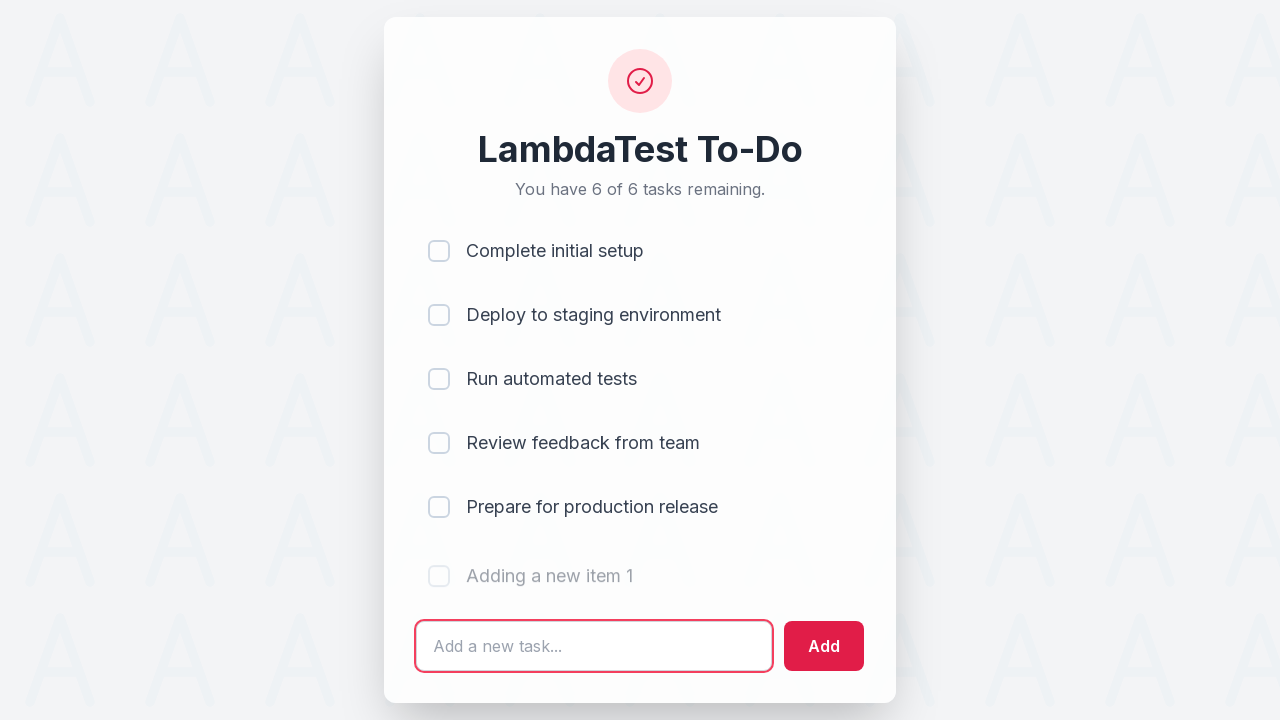

Waited 500ms after adding item 1
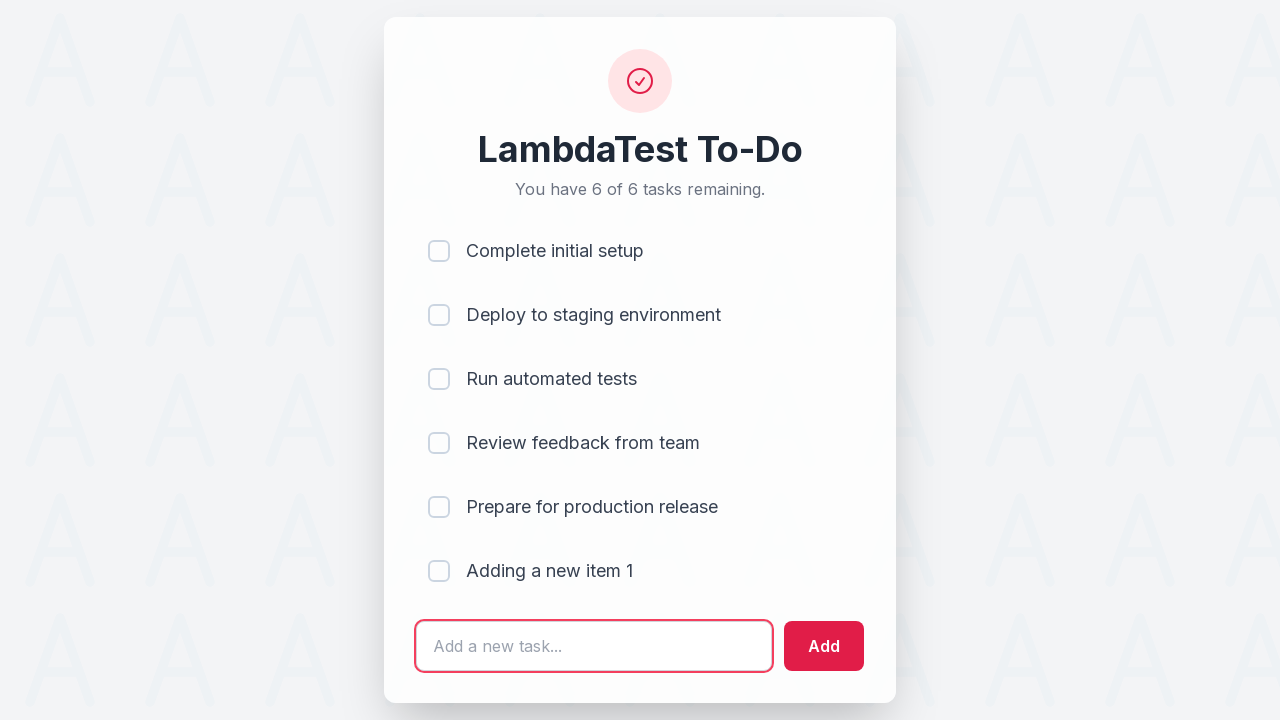

Clicked on todo input field to add item 2 at (594, 646) on #sampletodotext
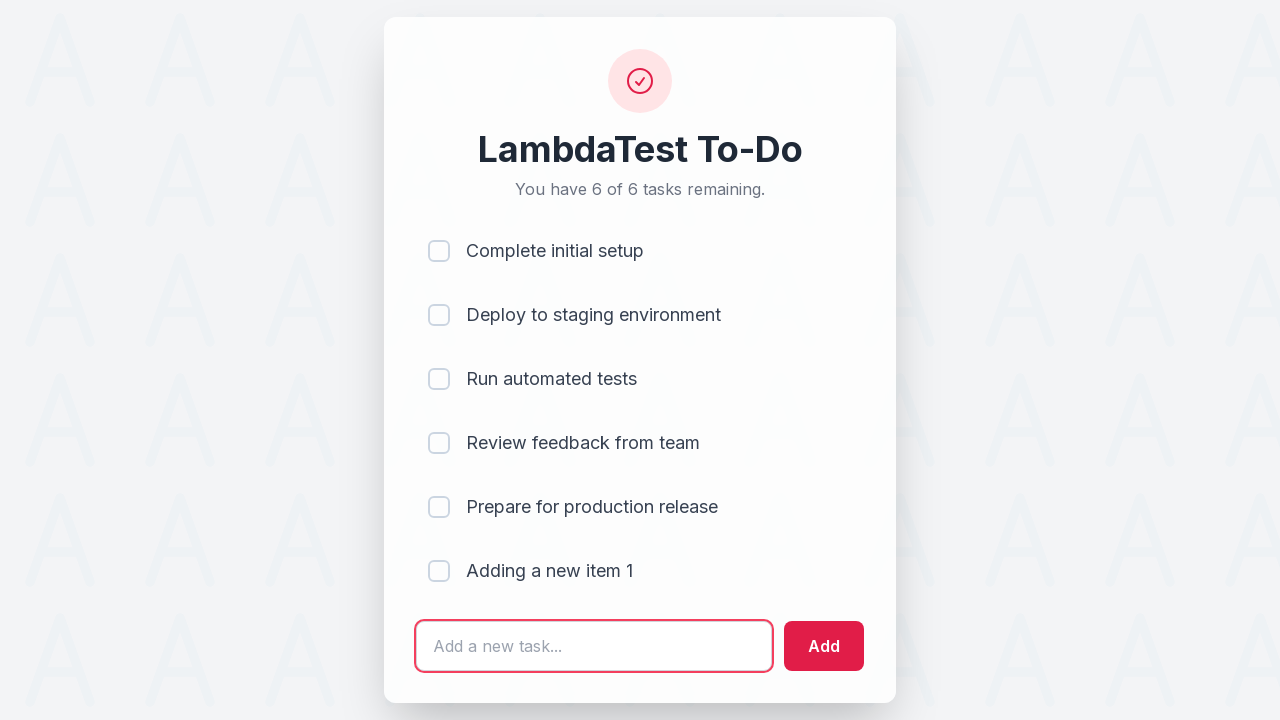

Filled input field with 'Adding a new item 2' on #sampletodotext
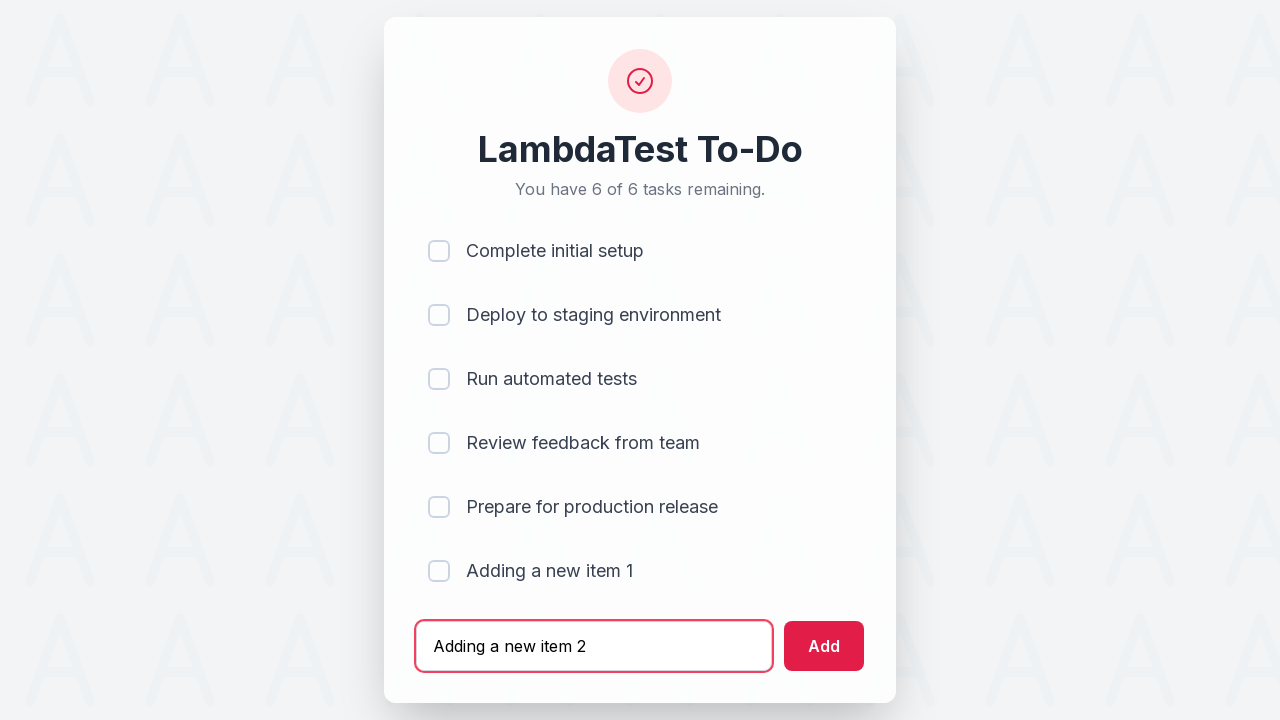

Pressed Enter to add item 2 to the list on #sampletodotext
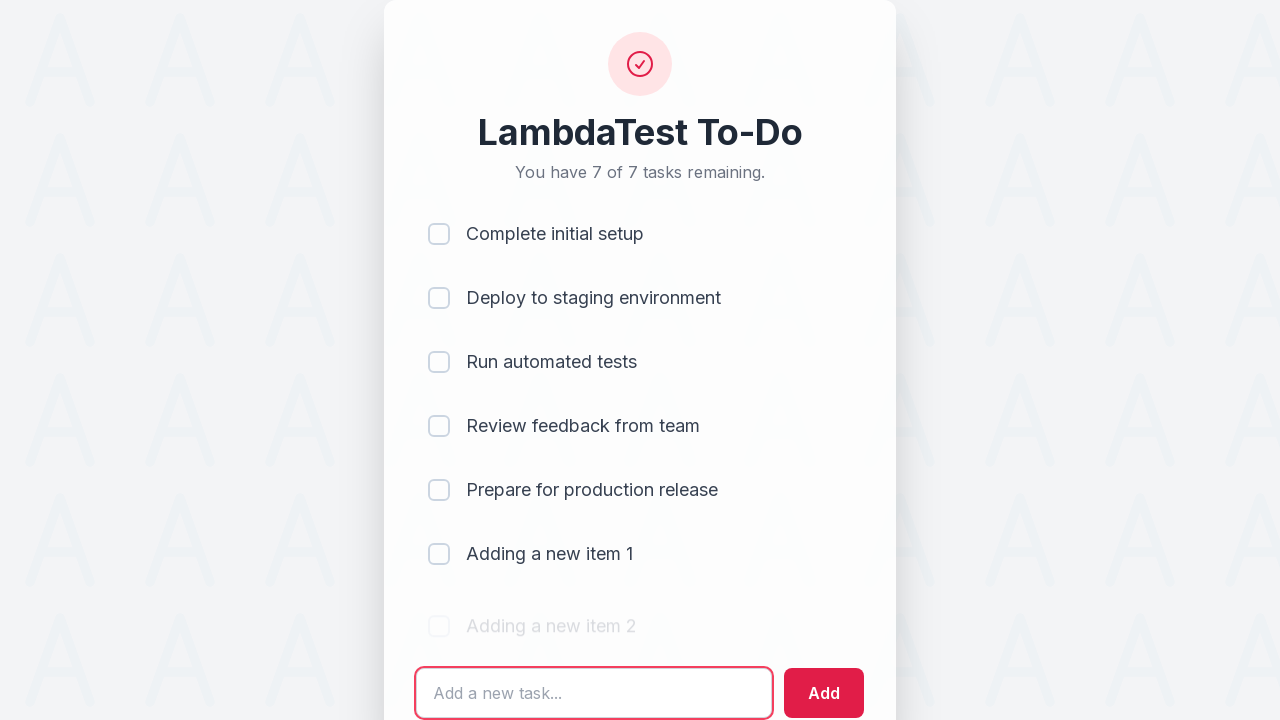

Waited 500ms after adding item 2
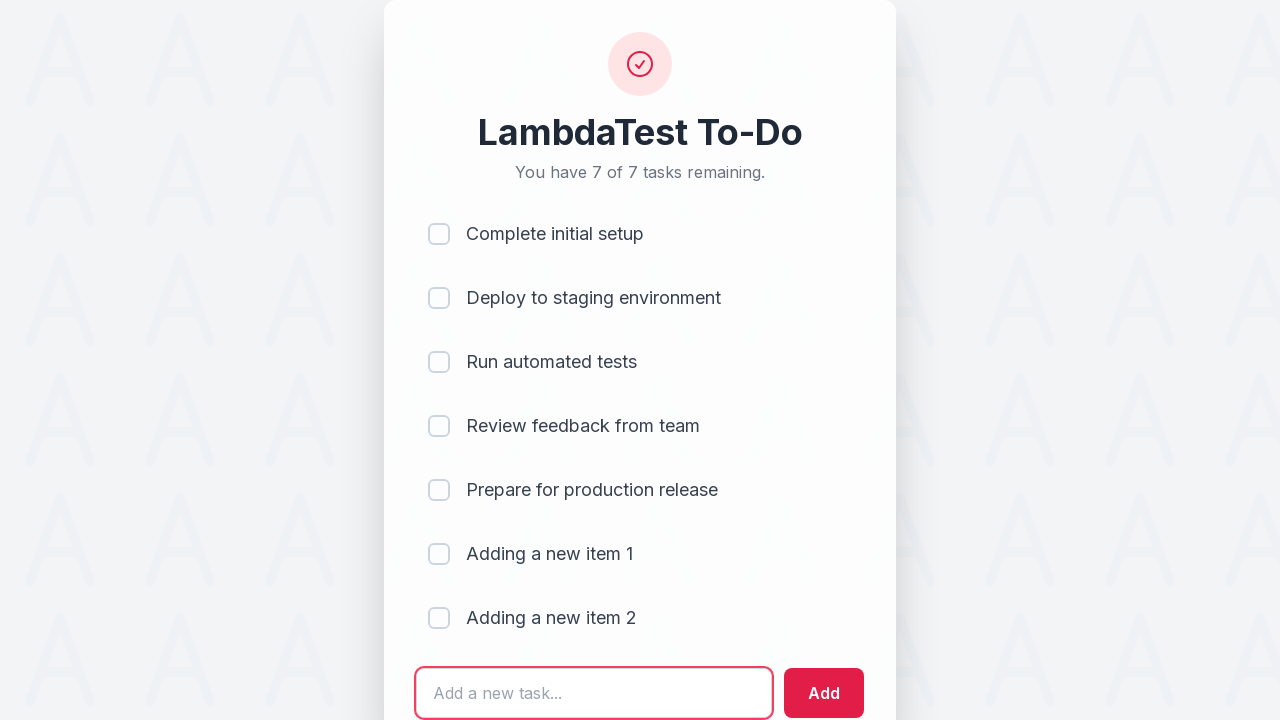

Clicked on todo input field to add item 3 at (594, 693) on #sampletodotext
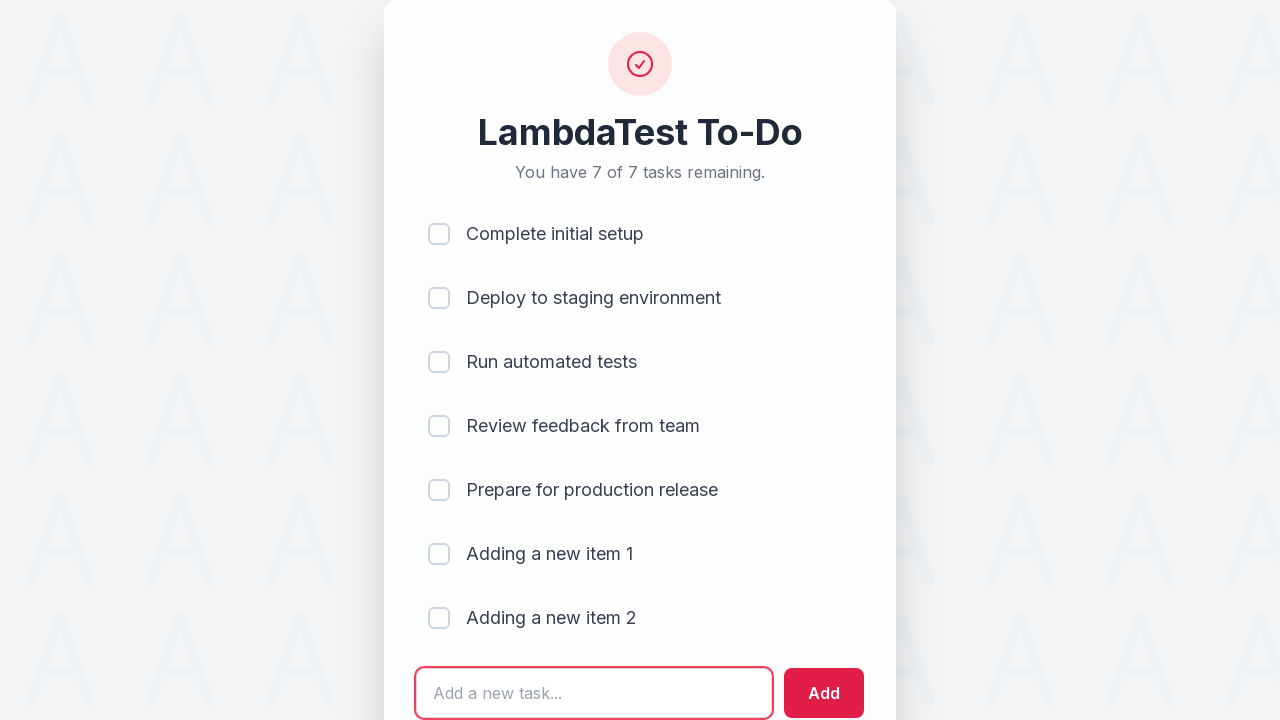

Filled input field with 'Adding a new item 3' on #sampletodotext
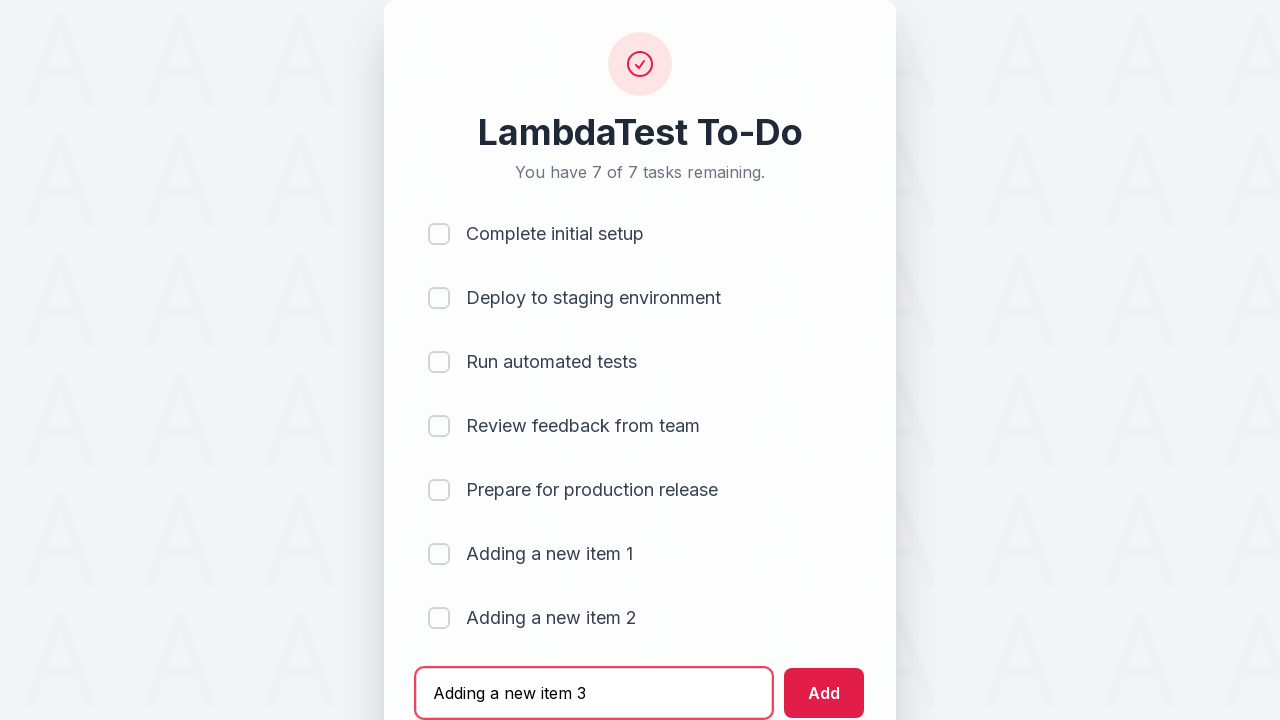

Pressed Enter to add item 3 to the list on #sampletodotext
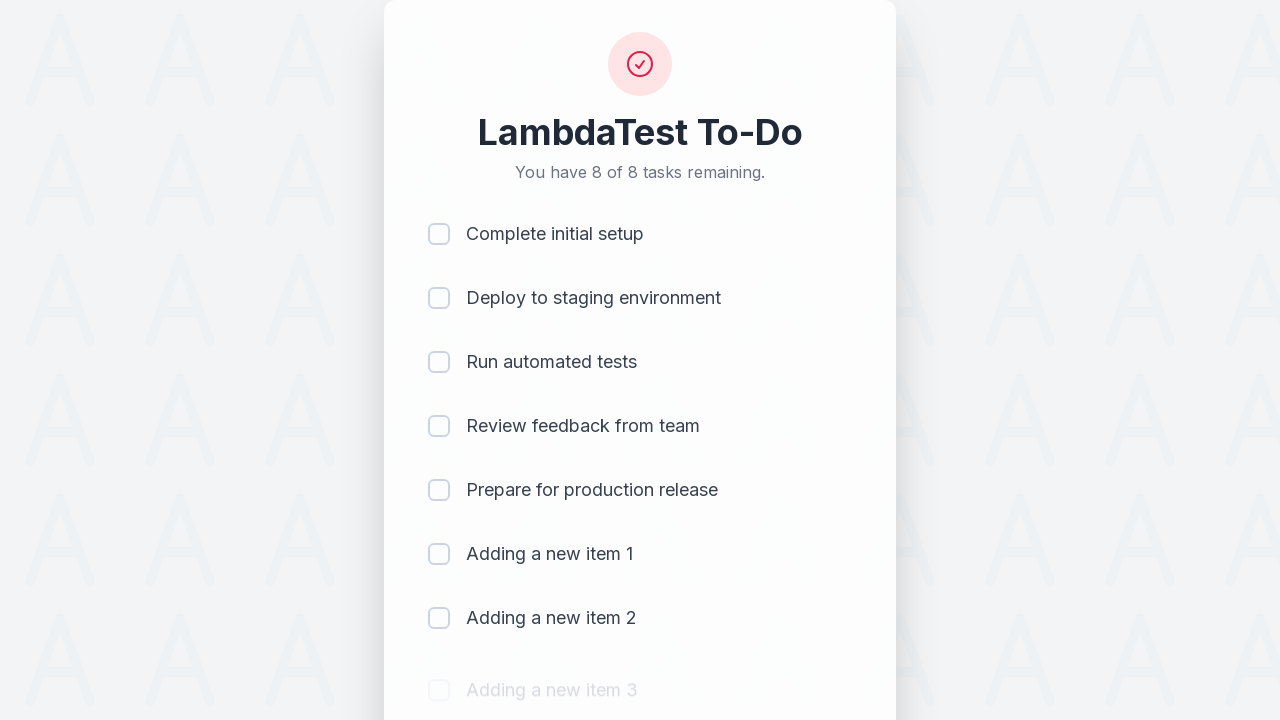

Waited 500ms after adding item 3
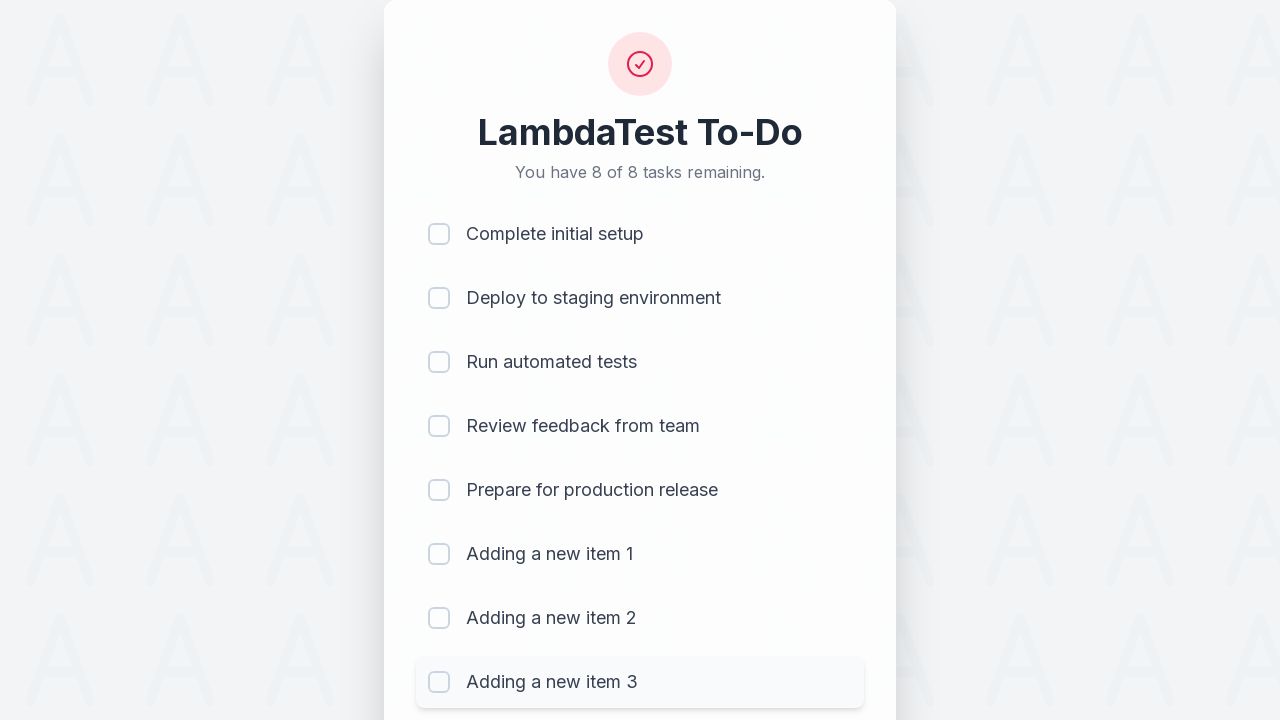

Clicked on todo input field to add item 4 at (594, 663) on #sampletodotext
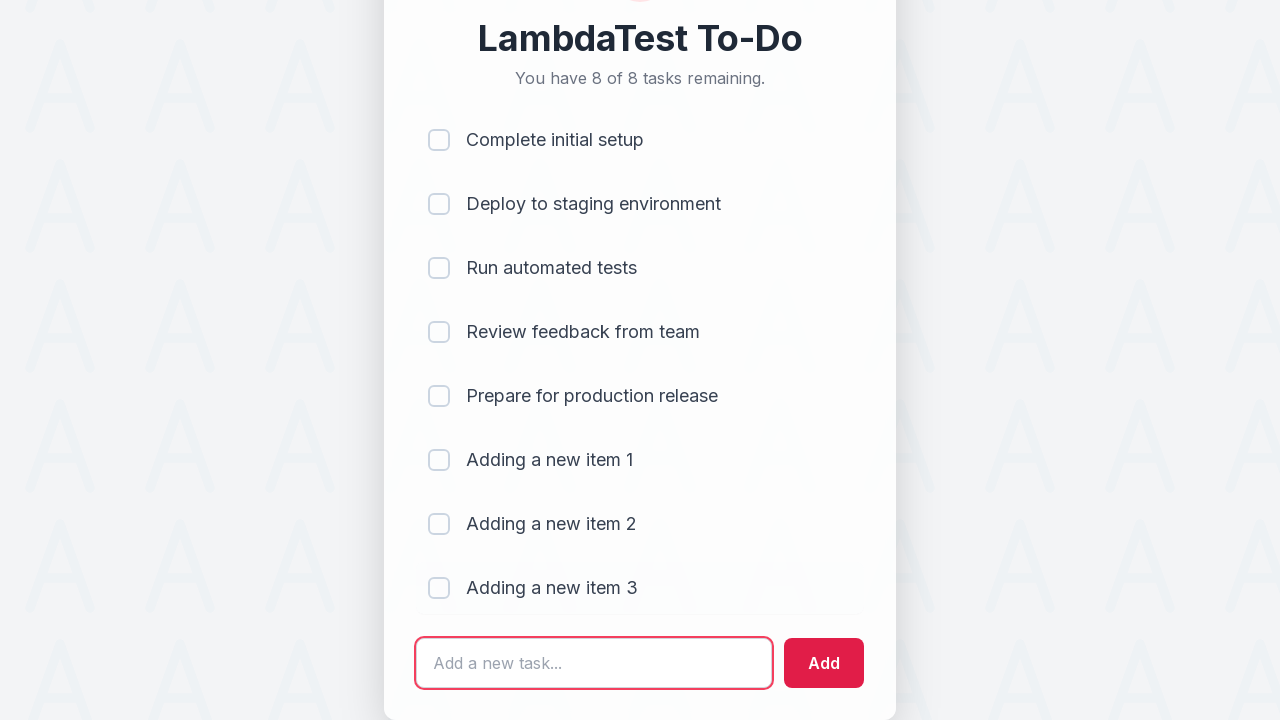

Filled input field with 'Adding a new item 4' on #sampletodotext
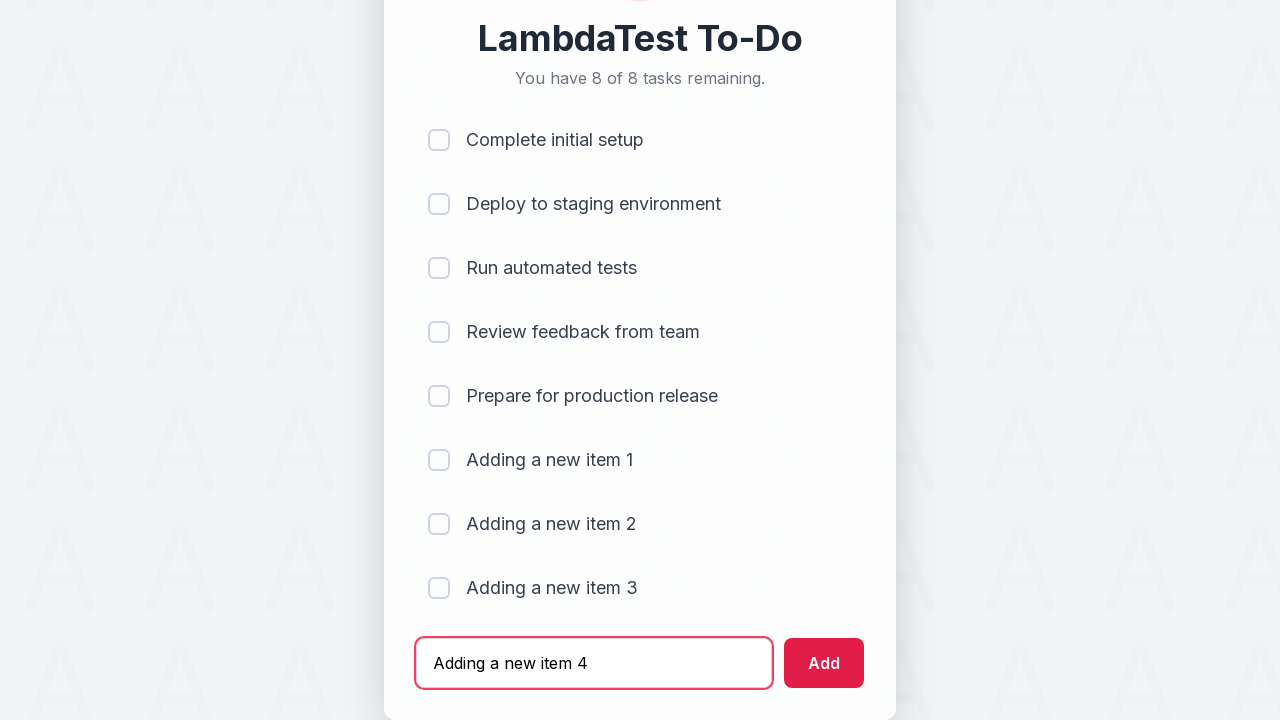

Pressed Enter to add item 4 to the list on #sampletodotext
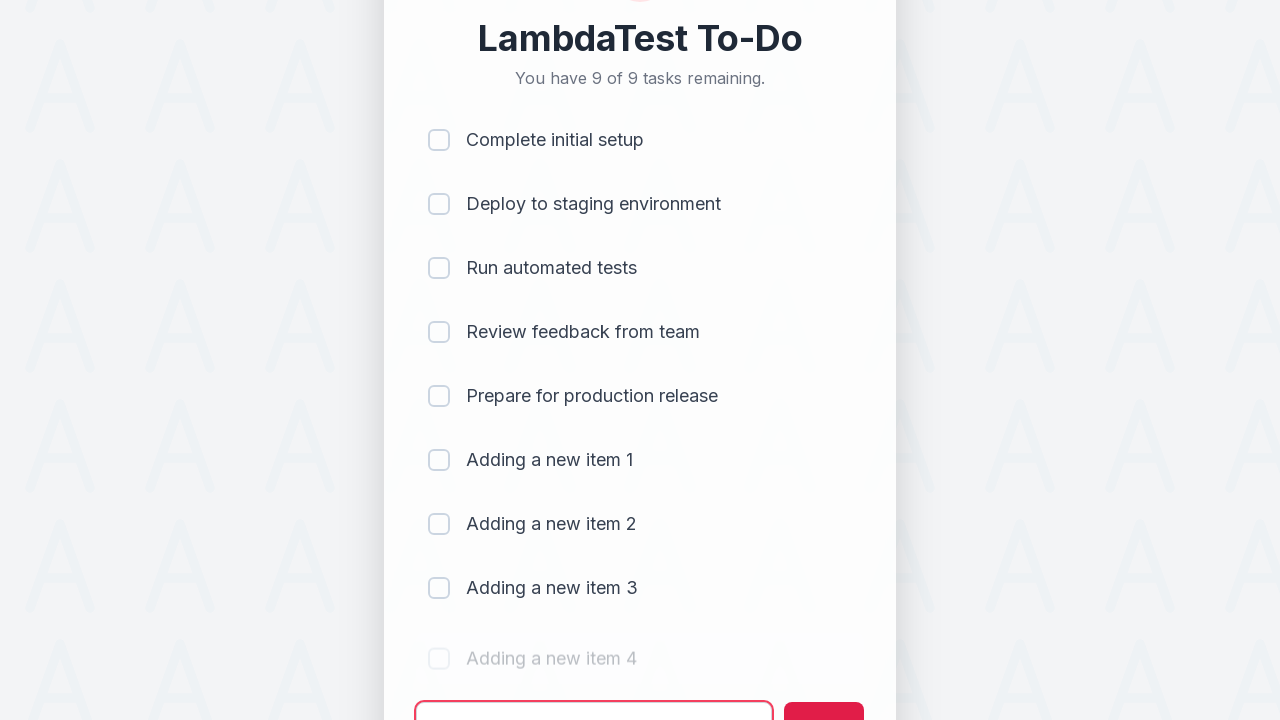

Waited 500ms after adding item 4
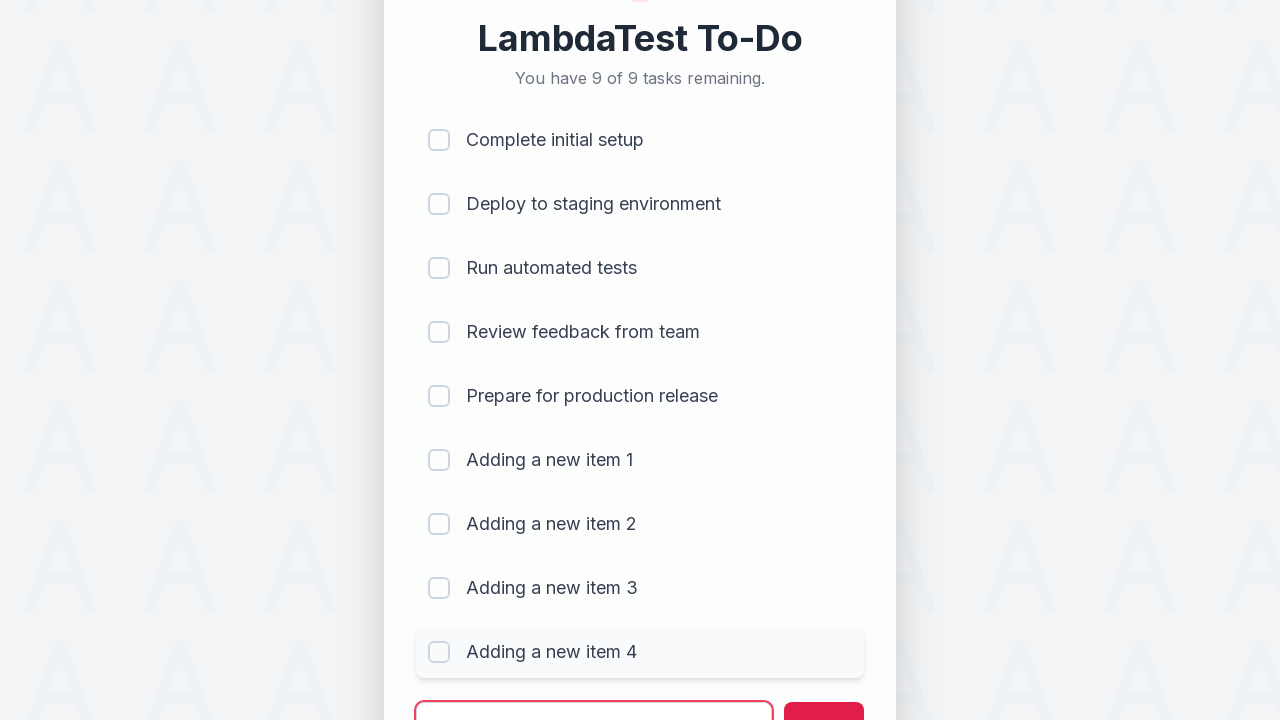

Clicked on todo input field to add item 5 at (594, 695) on #sampletodotext
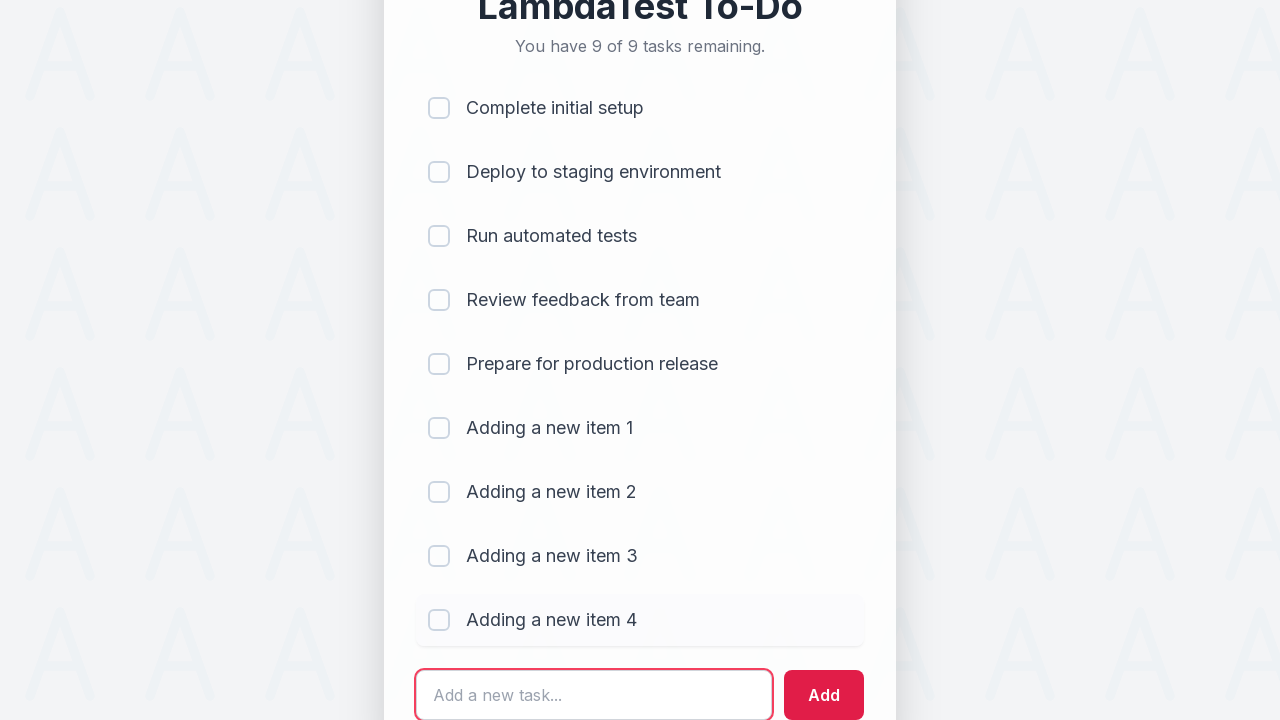

Filled input field with 'Adding a new item 5' on #sampletodotext
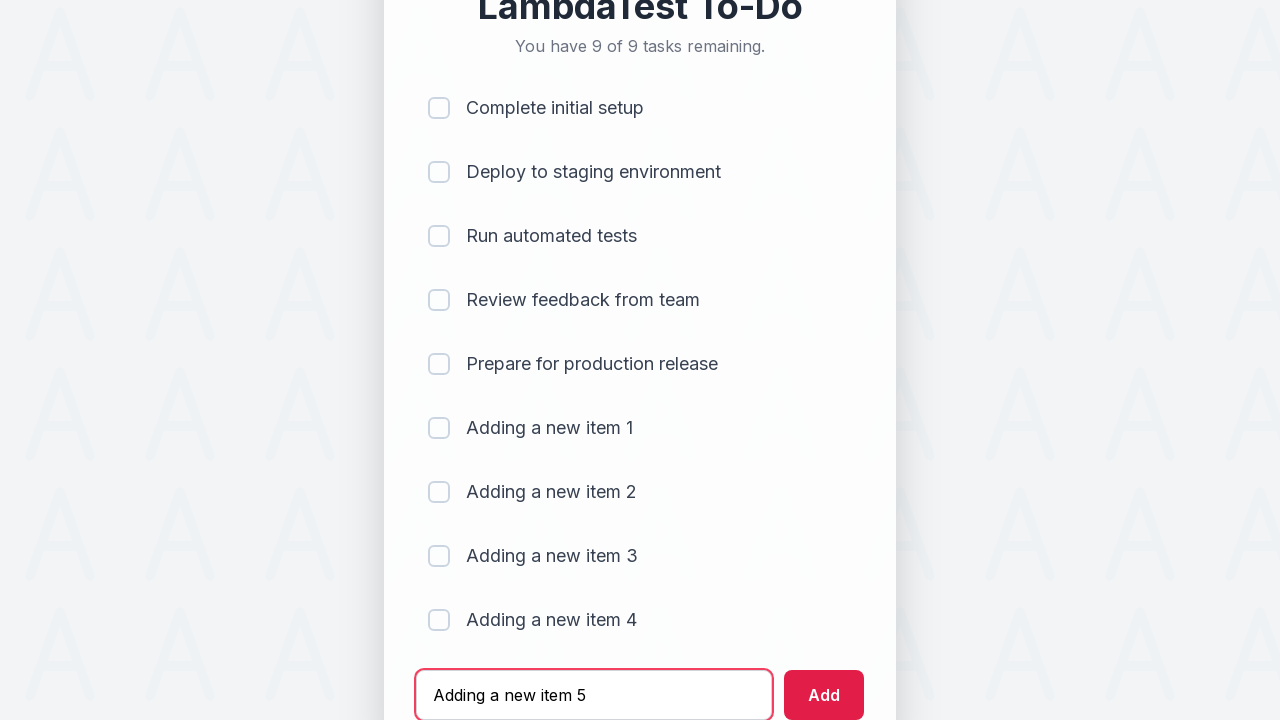

Pressed Enter to add item 5 to the list on #sampletodotext
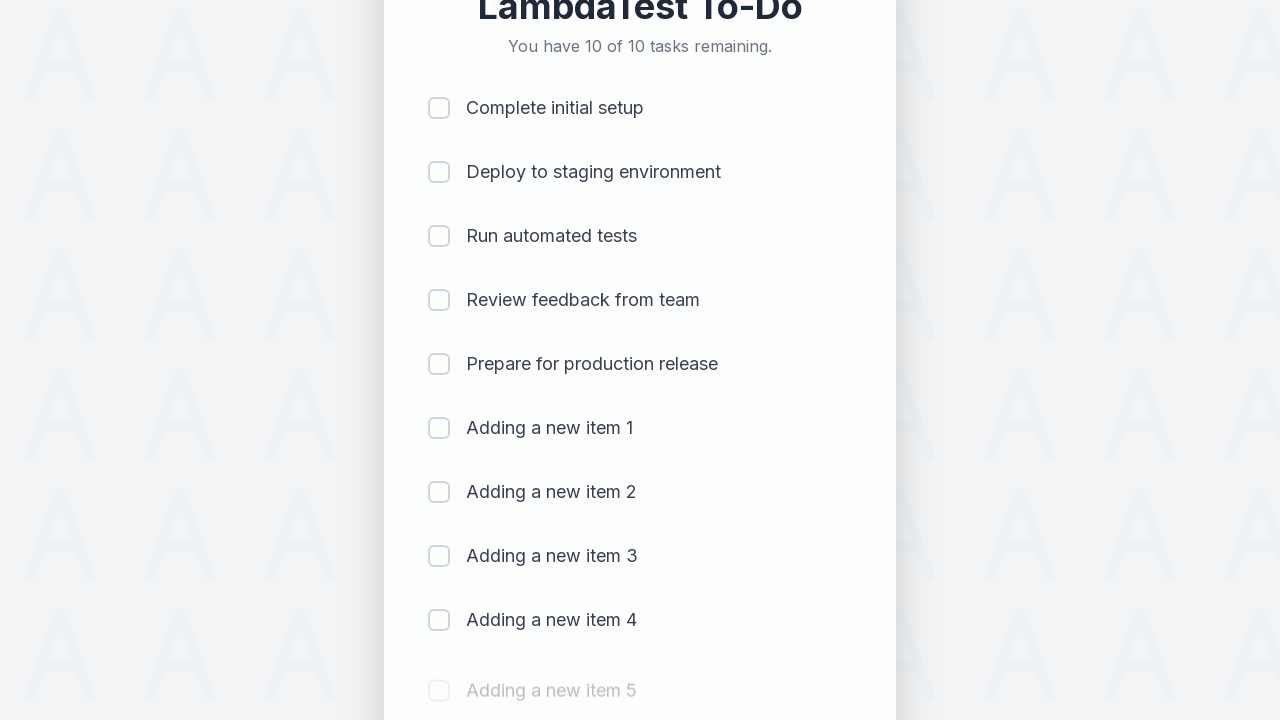

Waited 500ms after adding item 5
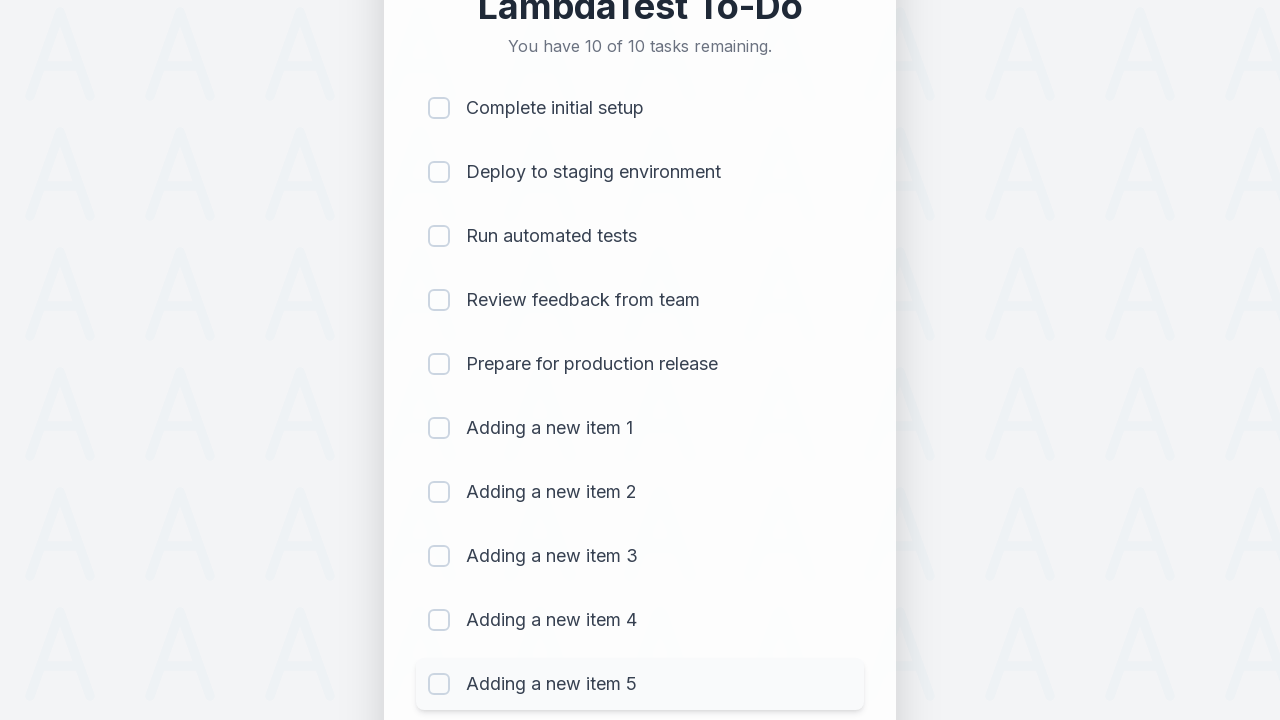

Clicked checkbox for item 1 to mark as completed at (439, 108) on (//input[@type='checkbox'])[1]
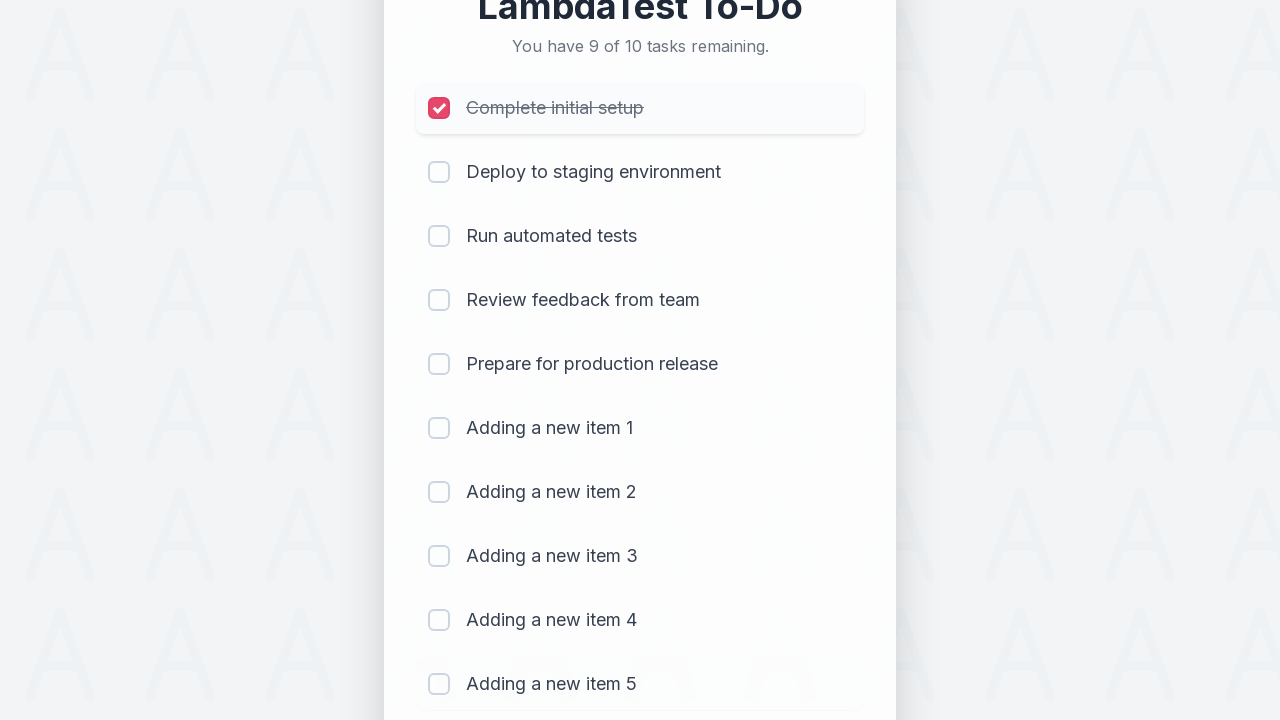

Waited 500ms after marking item 1 as completed
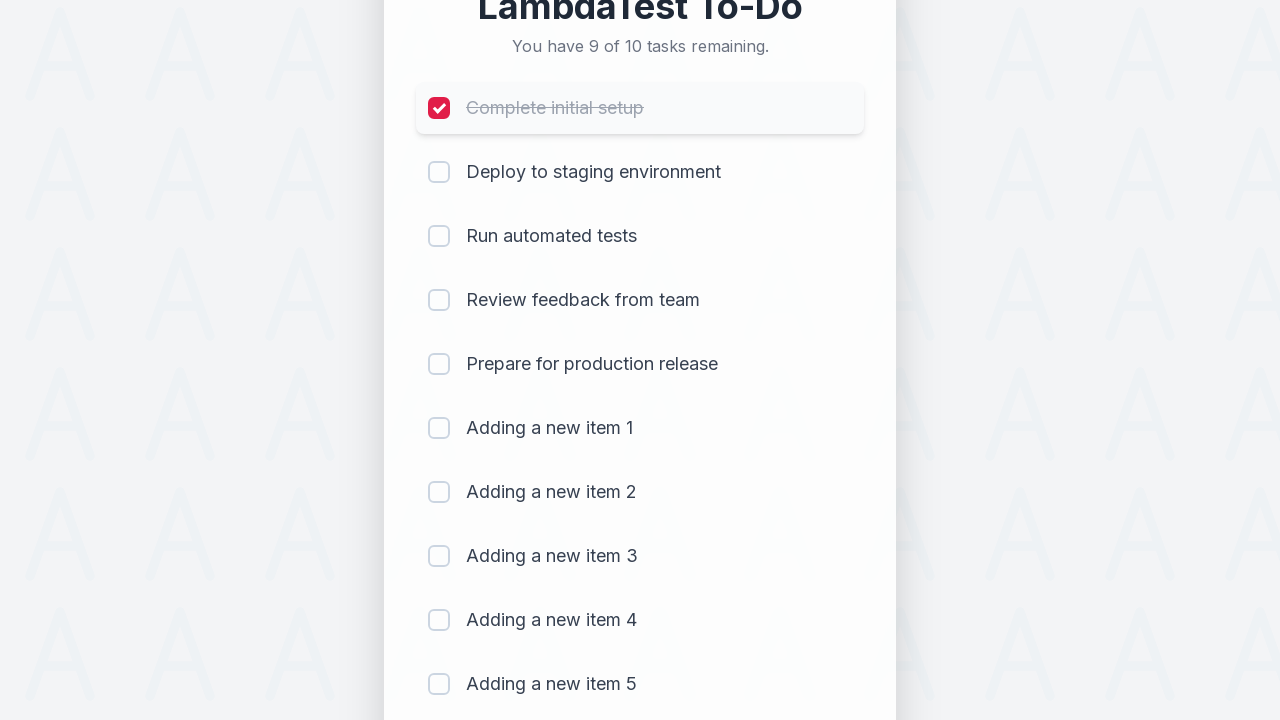

Clicked checkbox for item 2 to mark as completed at (439, 172) on (//input[@type='checkbox'])[2]
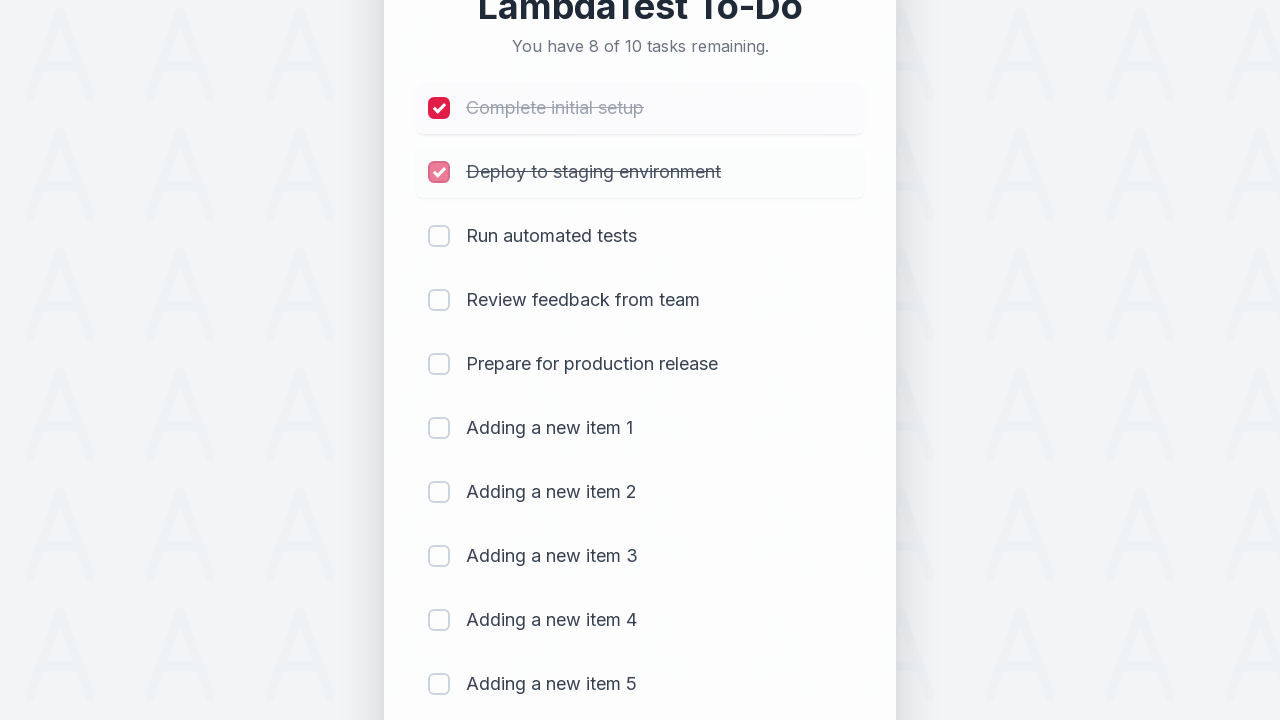

Waited 500ms after marking item 2 as completed
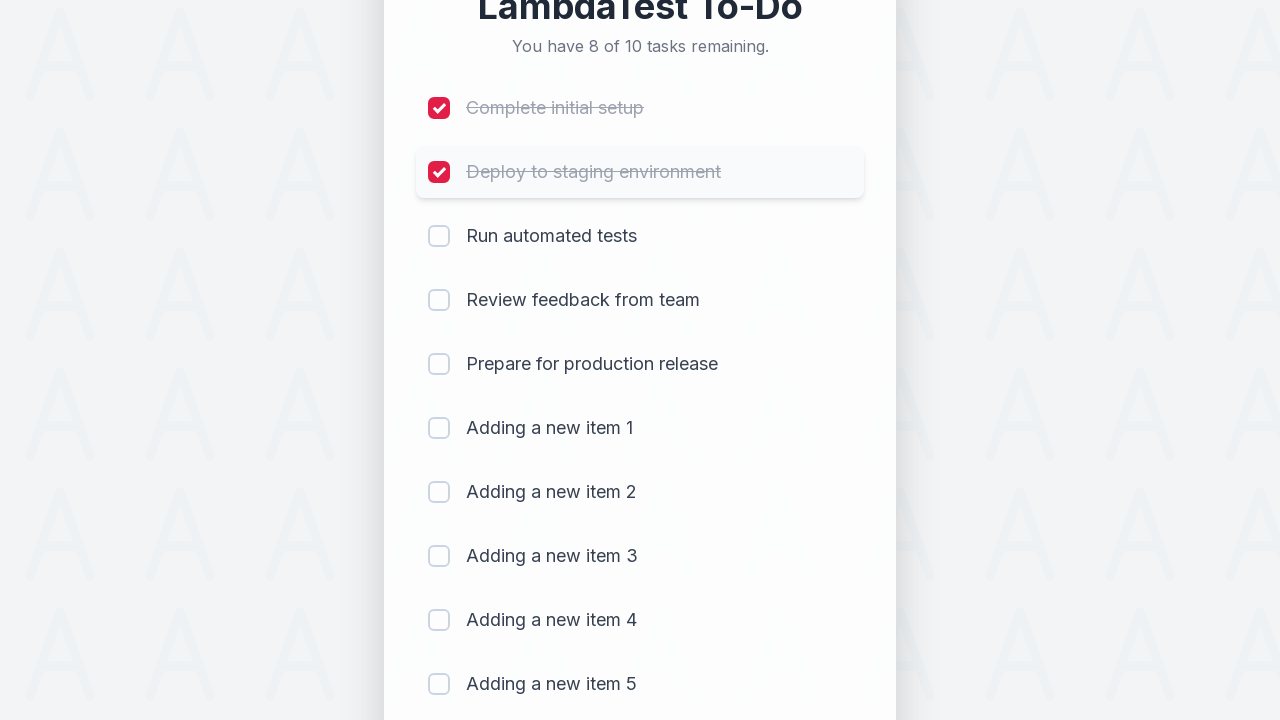

Clicked checkbox for item 3 to mark as completed at (439, 236) on (//input[@type='checkbox'])[3]
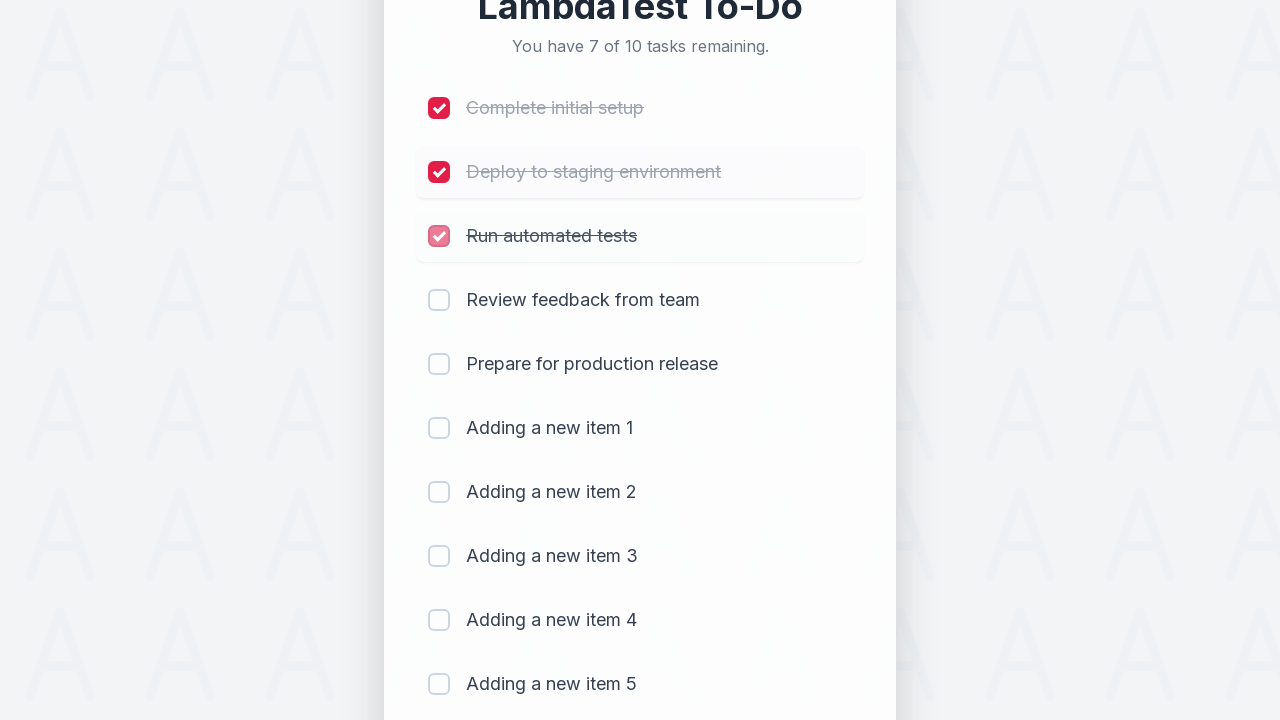

Waited 500ms after marking item 3 as completed
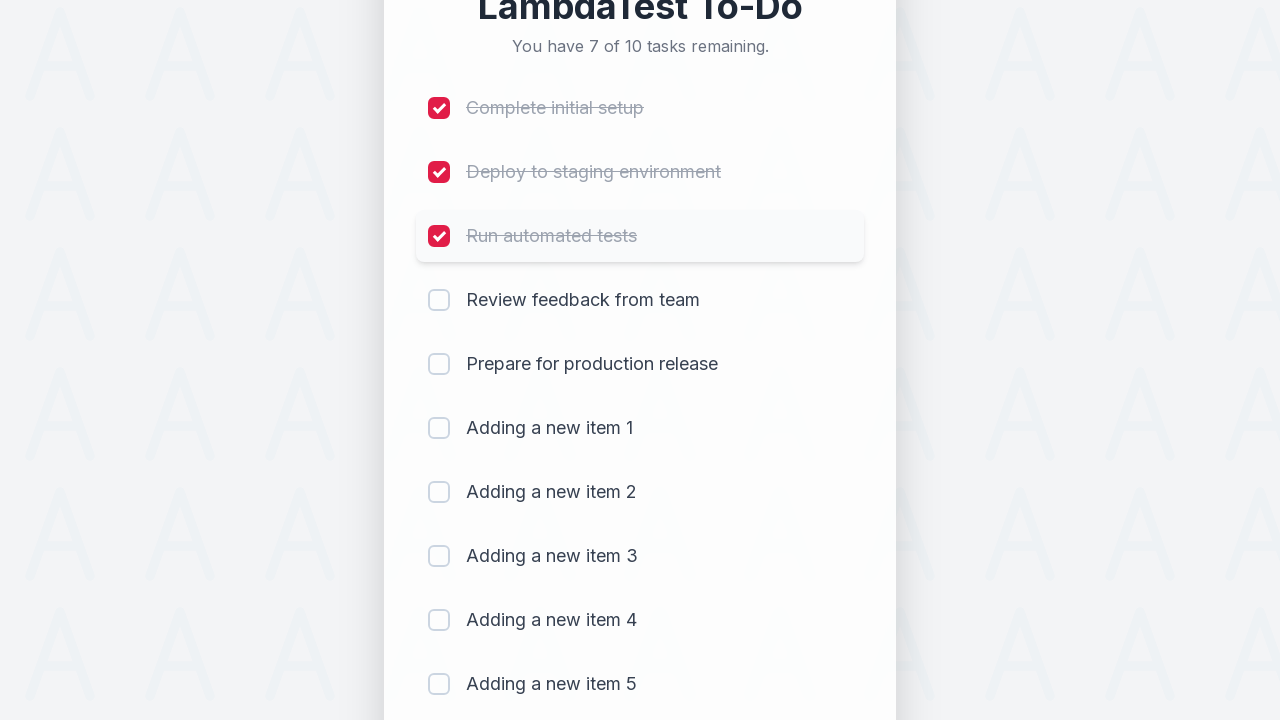

Clicked checkbox for item 4 to mark as completed at (439, 300) on (//input[@type='checkbox'])[4]
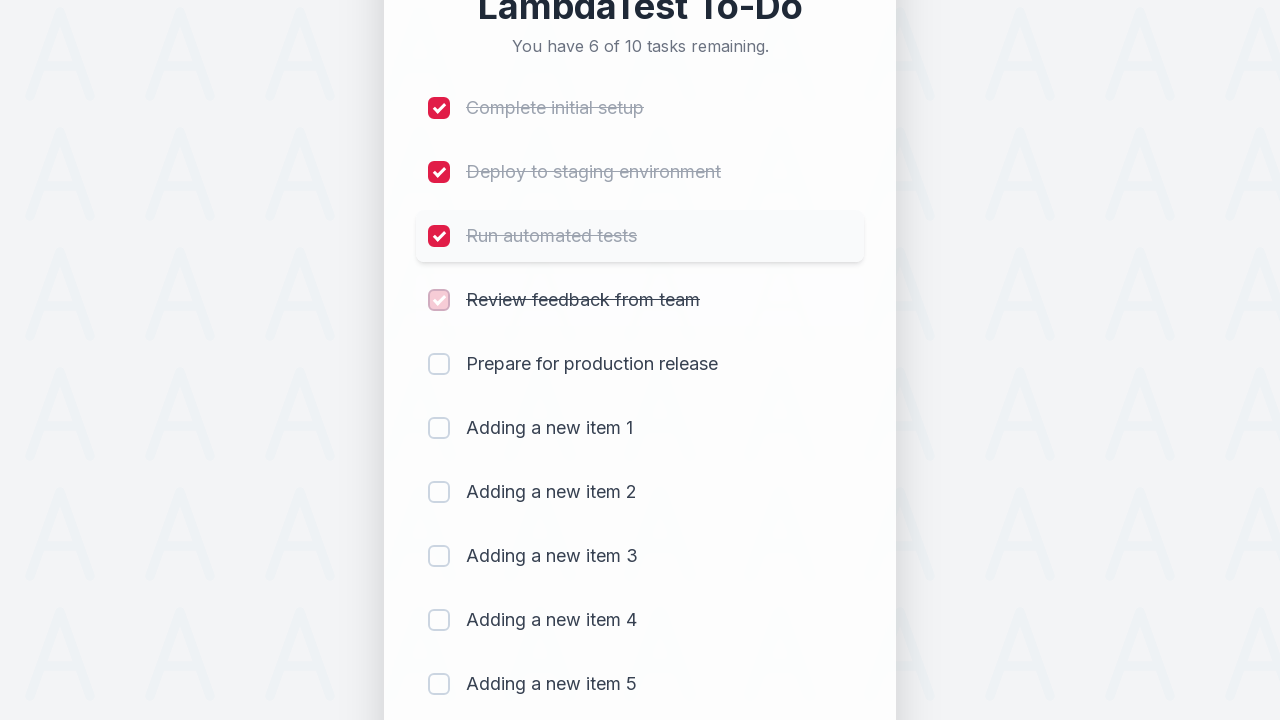

Waited 500ms after marking item 4 as completed
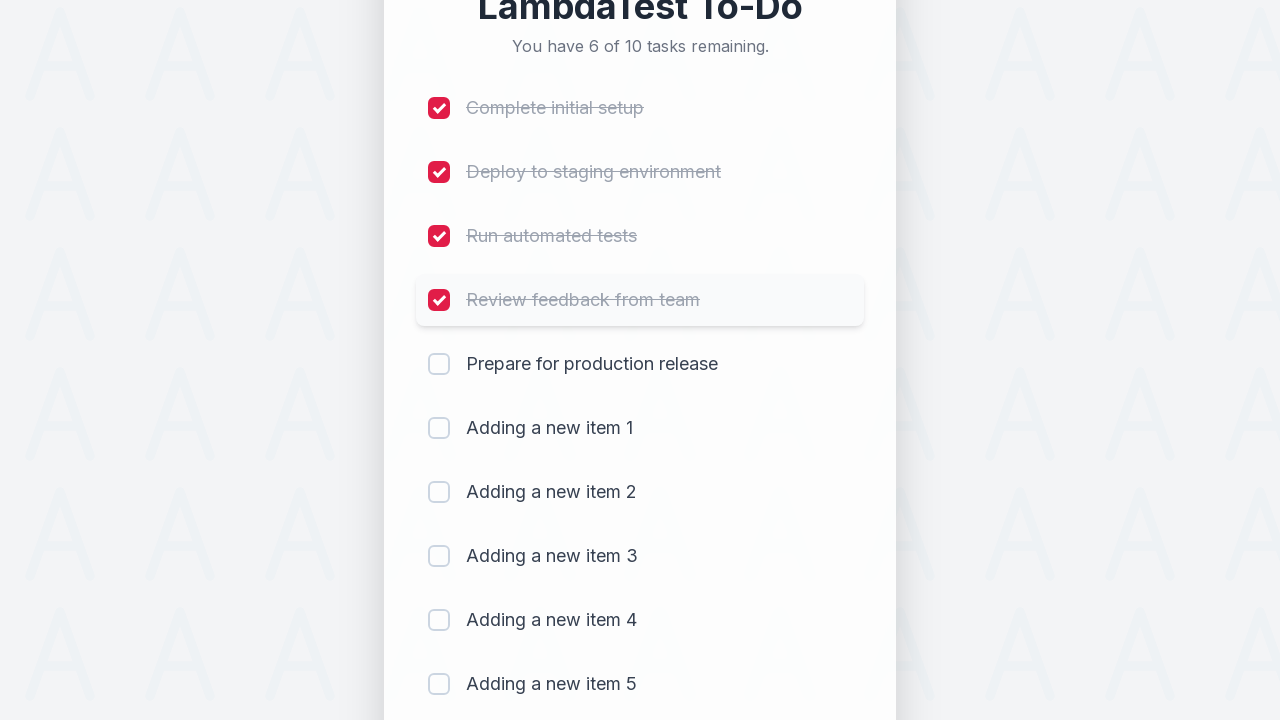

Clicked checkbox for item 5 to mark as completed at (439, 364) on (//input[@type='checkbox'])[5]
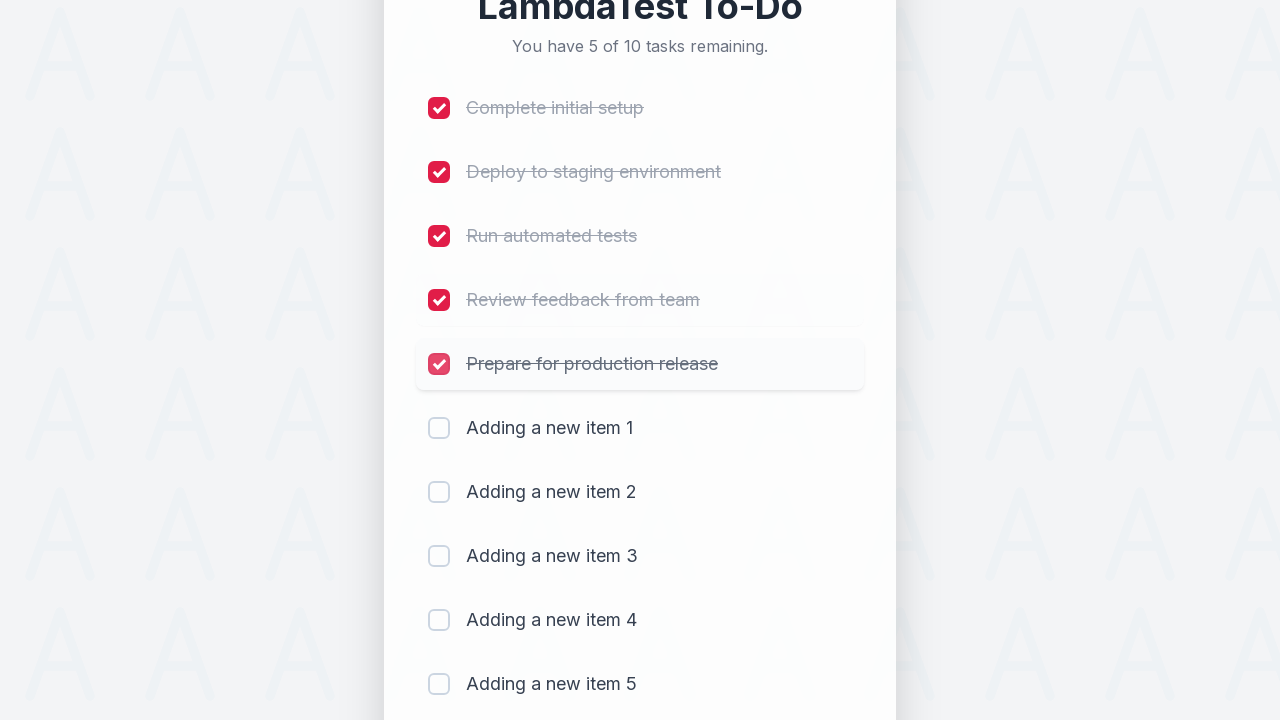

Waited 500ms after marking item 5 as completed
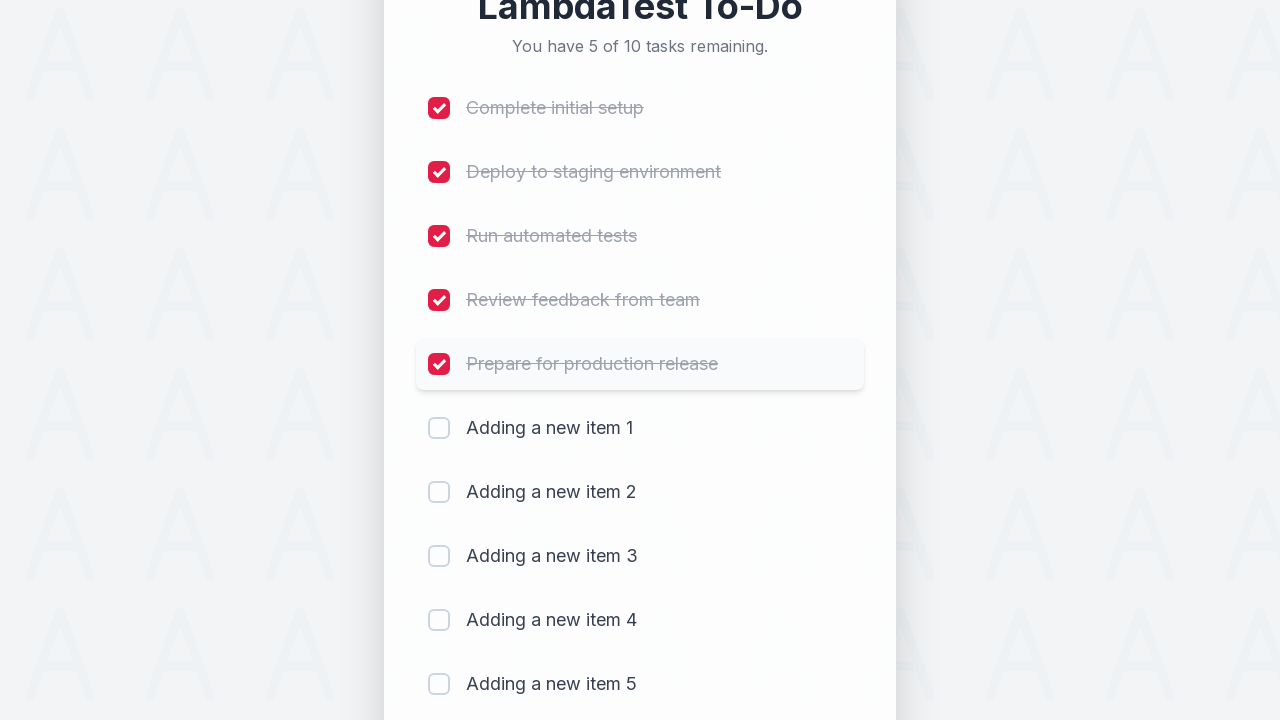

Clicked checkbox for item 6 to mark as completed at (439, 428) on (//input[@type='checkbox'])[6]
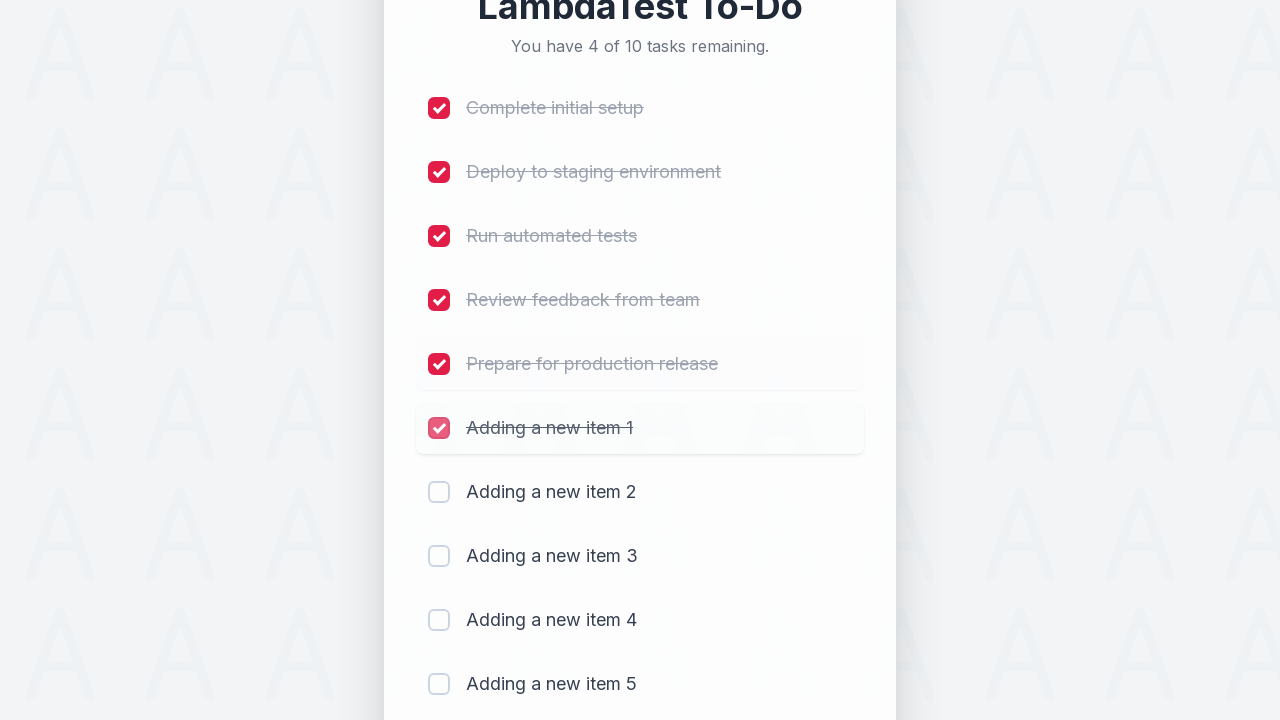

Waited 500ms after marking item 6 as completed
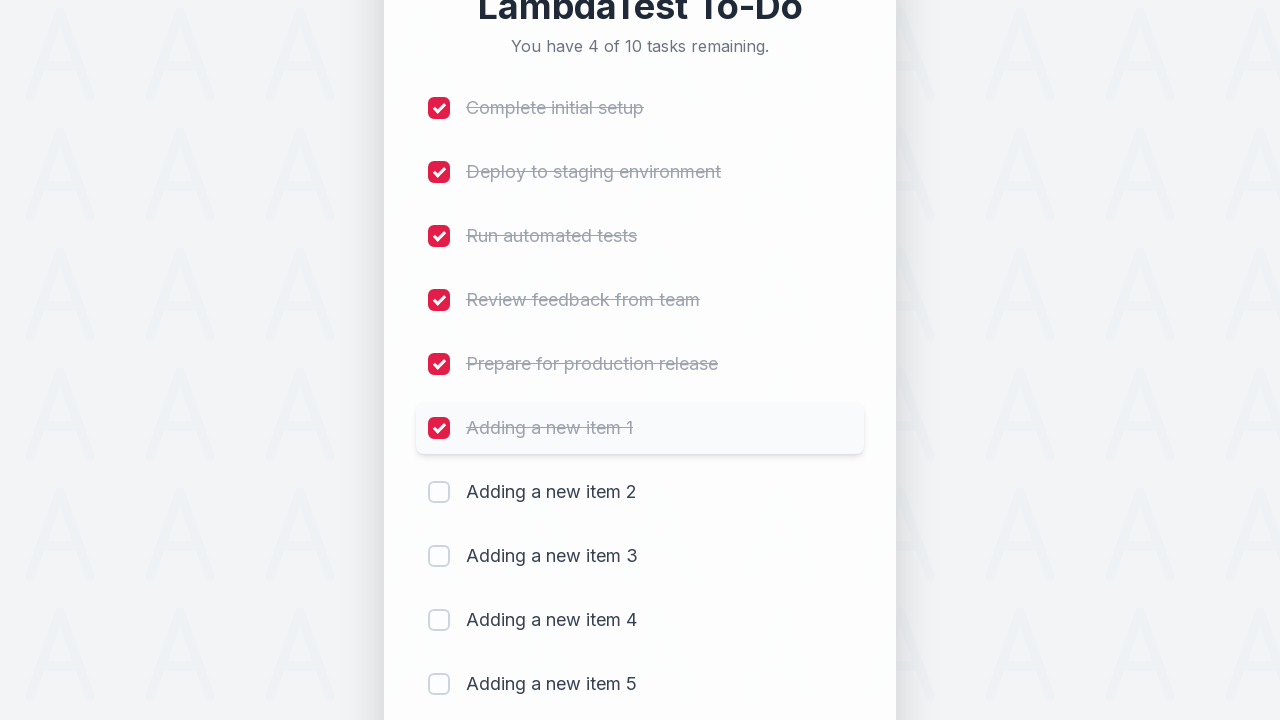

Clicked checkbox for item 7 to mark as completed at (439, 492) on (//input[@type='checkbox'])[7]
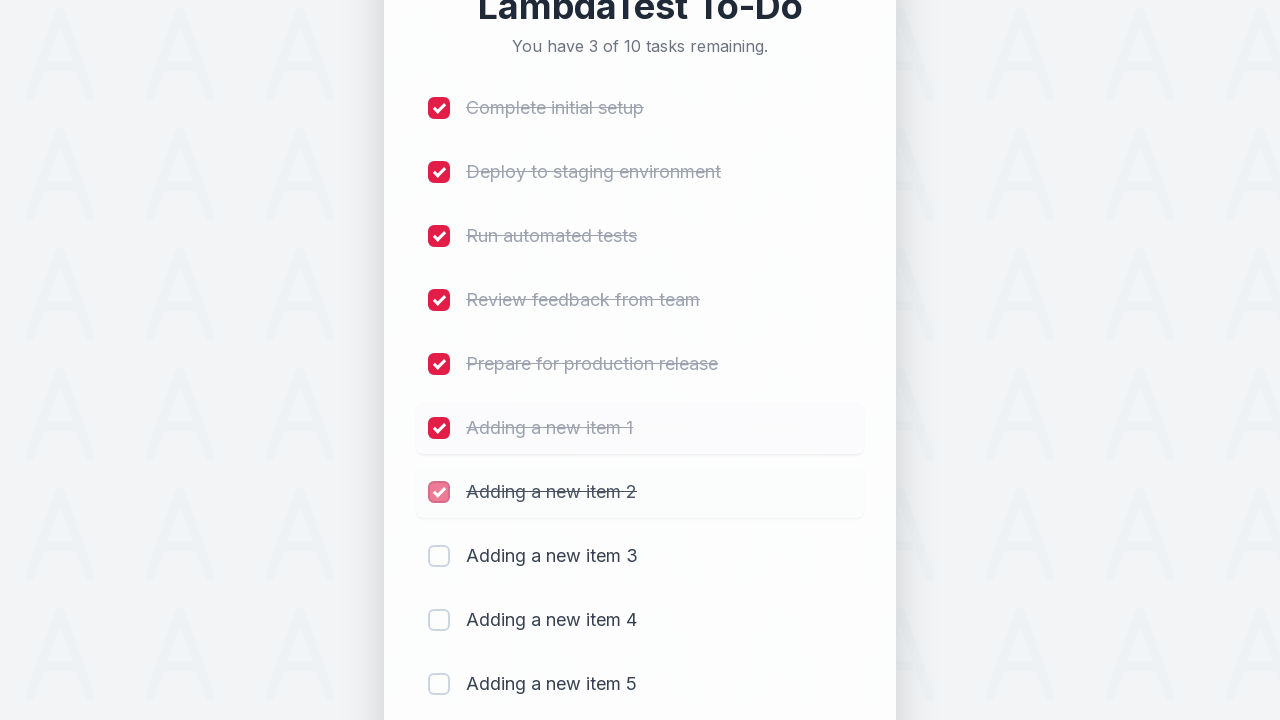

Waited 500ms after marking item 7 as completed
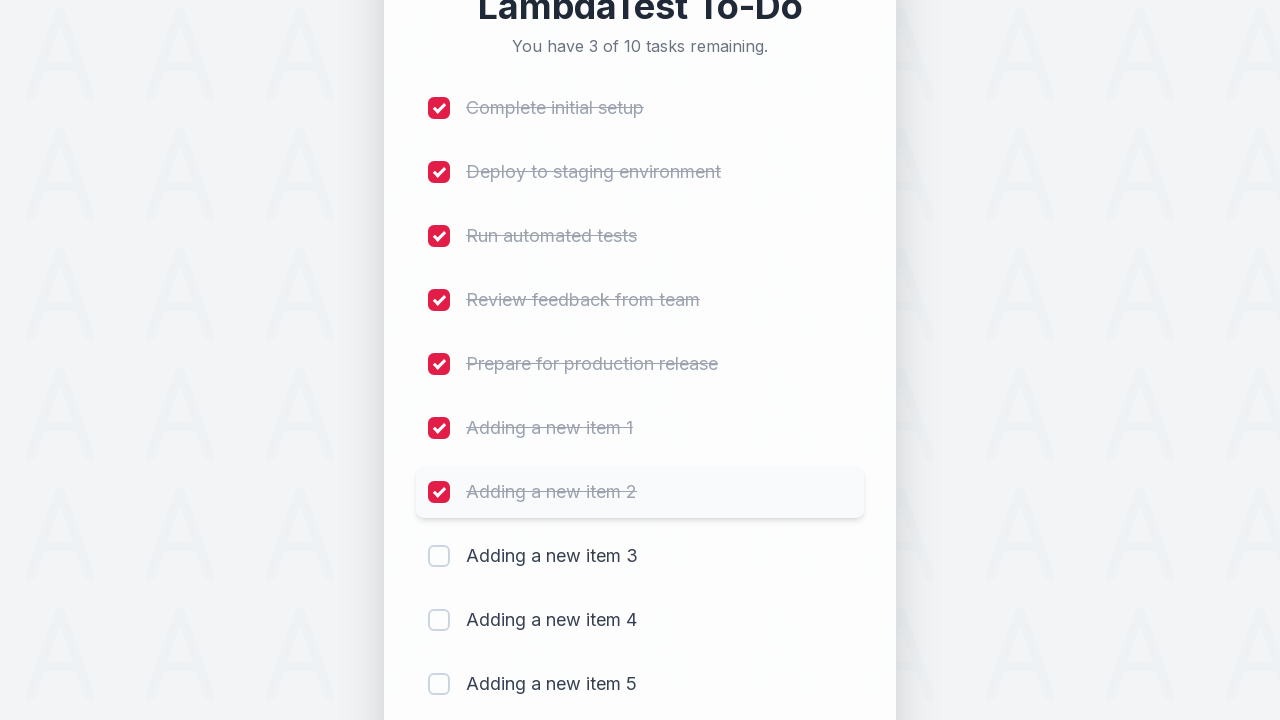

Clicked checkbox for item 8 to mark as completed at (439, 556) on (//input[@type='checkbox'])[8]
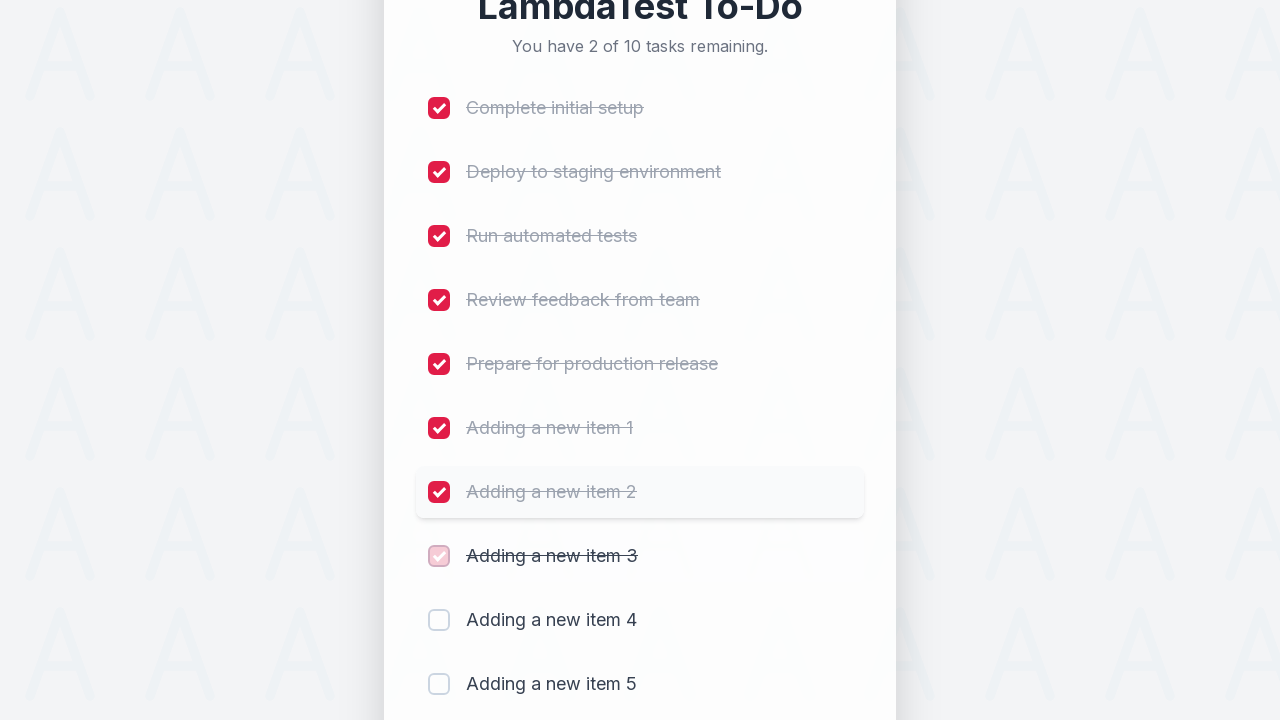

Waited 500ms after marking item 8 as completed
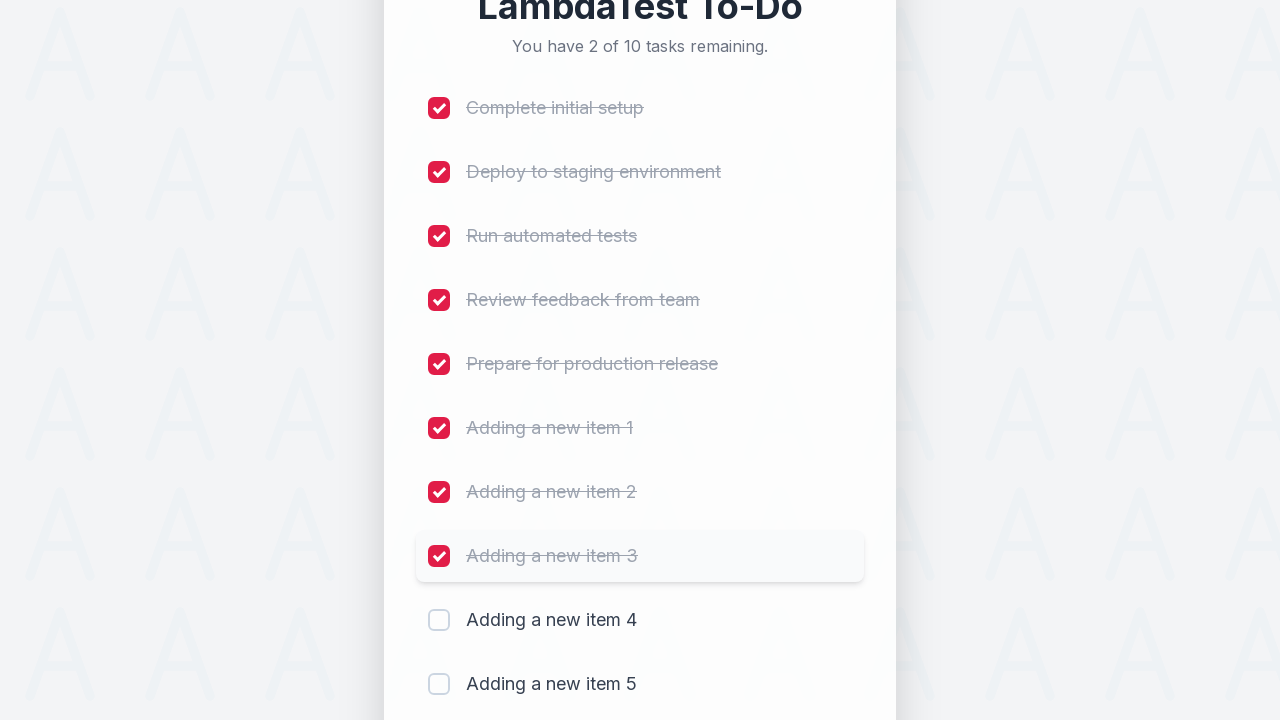

Clicked checkbox for item 9 to mark as completed at (439, 620) on (//input[@type='checkbox'])[9]
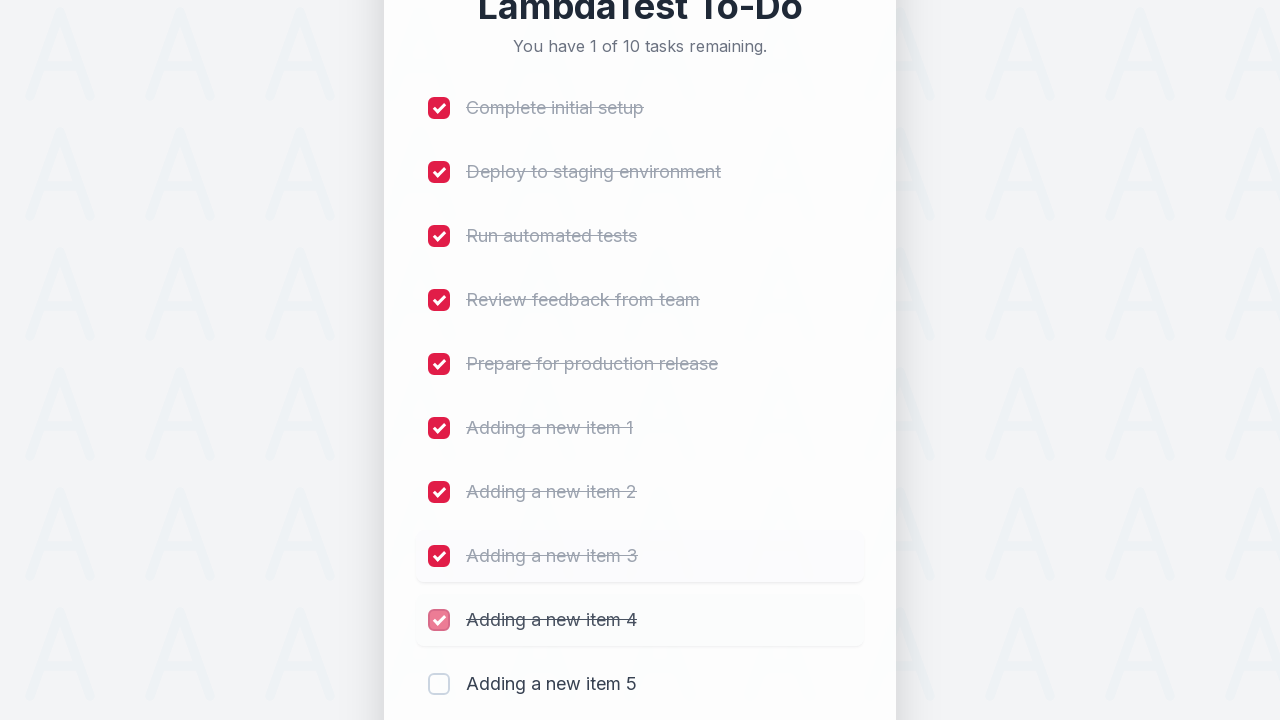

Waited 500ms after marking item 9 as completed
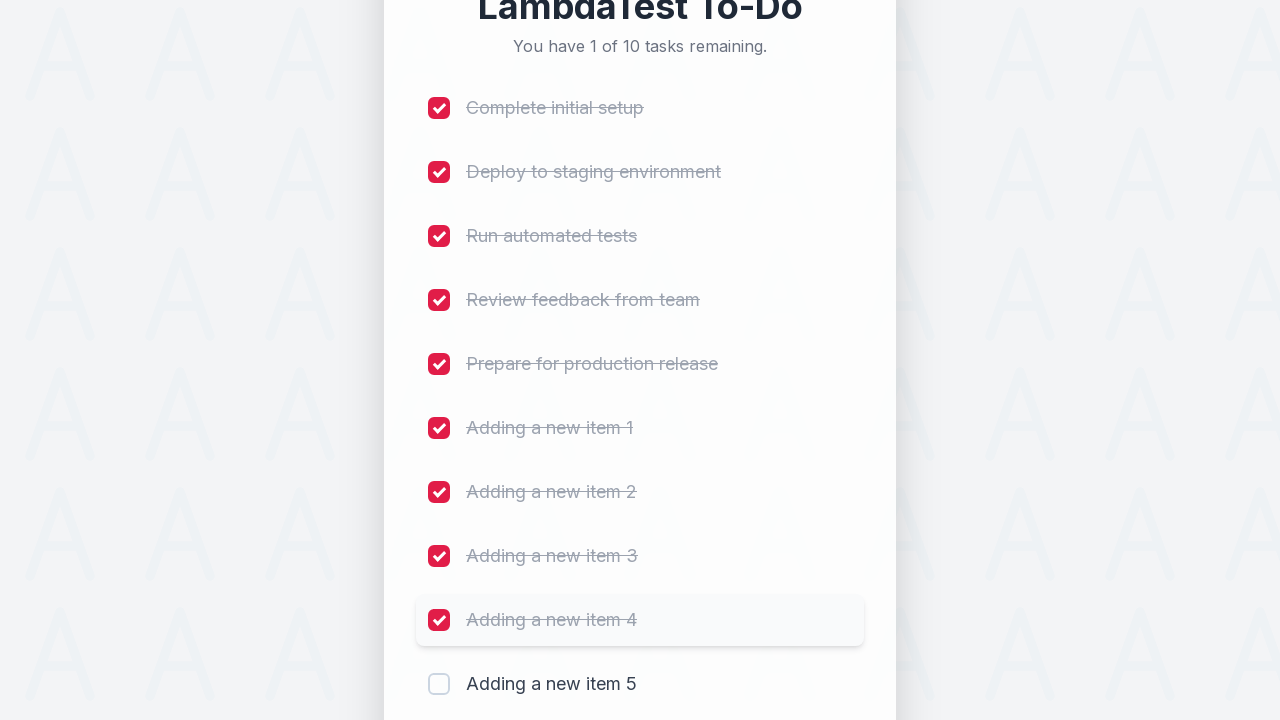

Clicked checkbox for item 10 to mark as completed at (439, 684) on (//input[@type='checkbox'])[10]
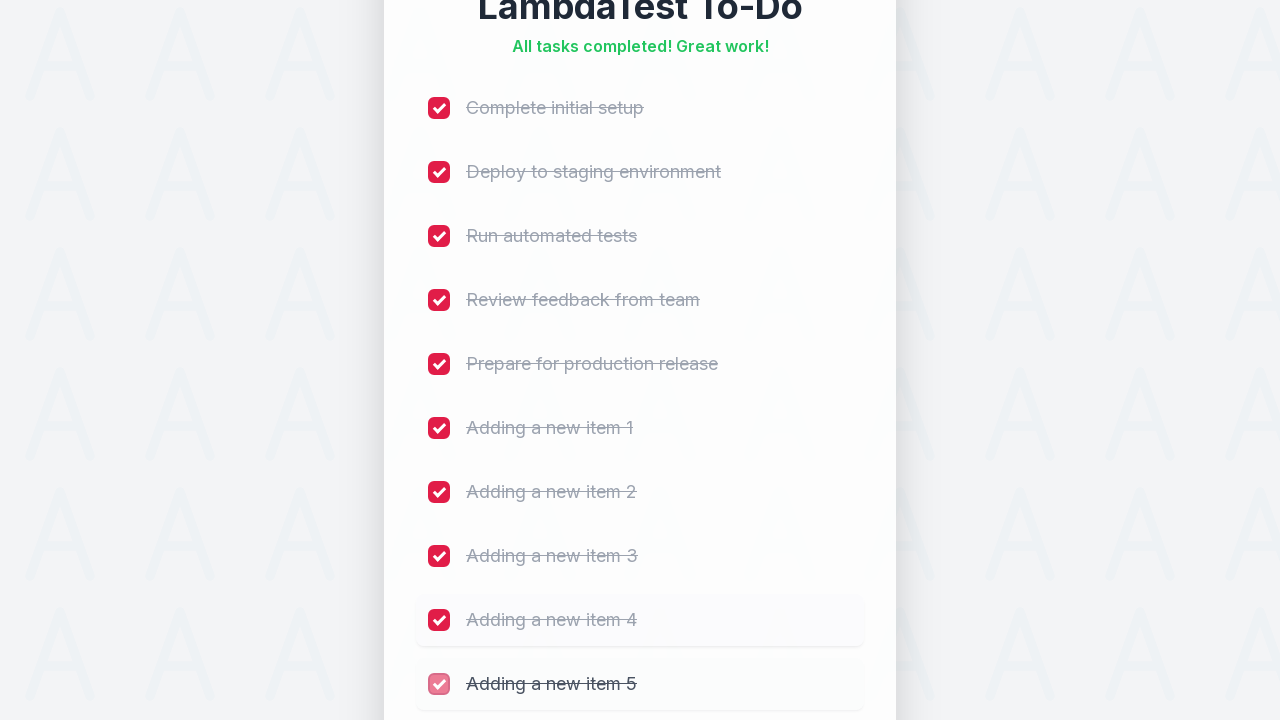

Waited 500ms after marking item 10 as completed
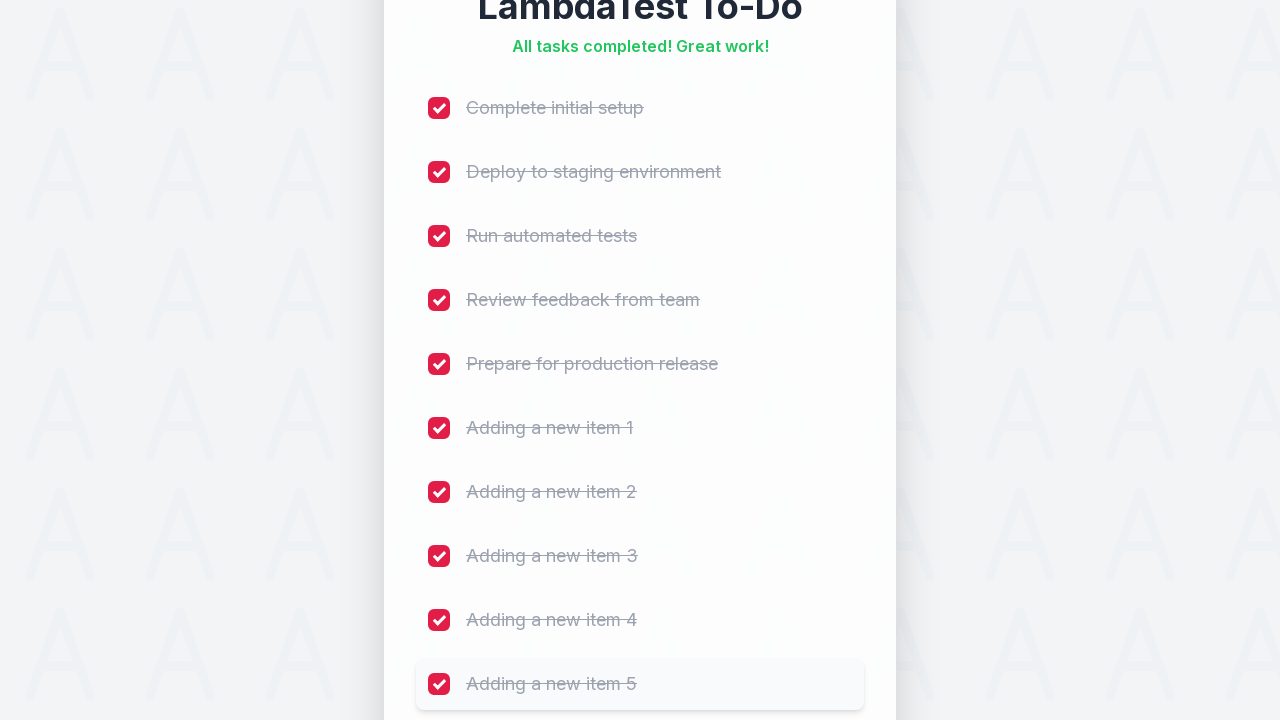

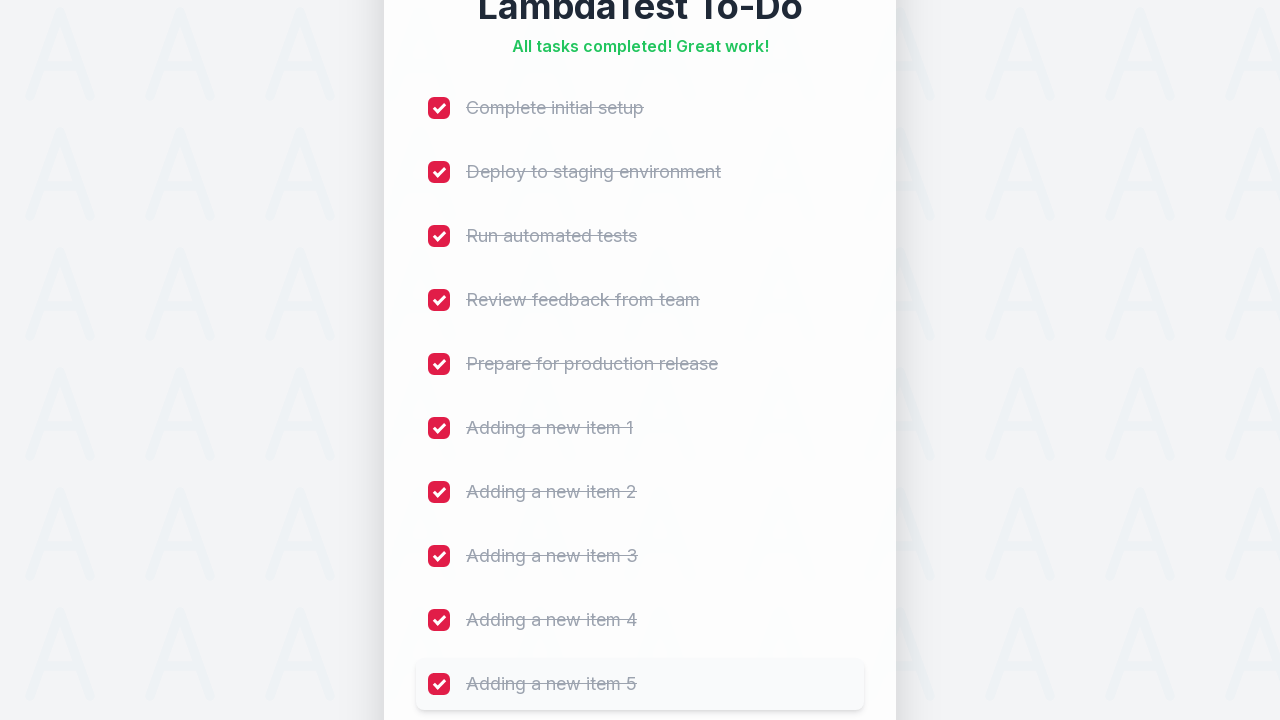